Navigates through a Japanese tennis court reservation system (Nakano Tokyo), selecting facility categories, sports type (tennis), specific facility (Tetsugakudo), courts, and date/day filters to view availability schedule.

Starting URL: https://yoyaku.nakano-tokyo.jp/stagia/reserve/grb_init

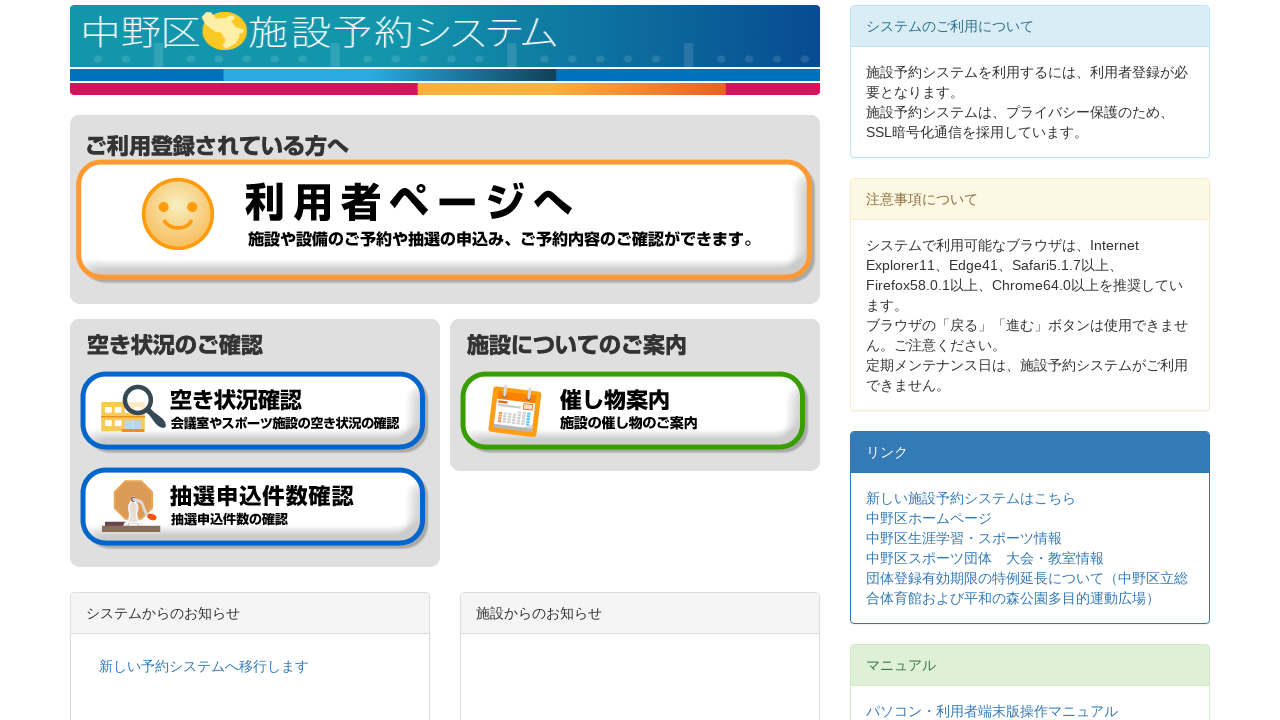

Main page loaded - contents section visible
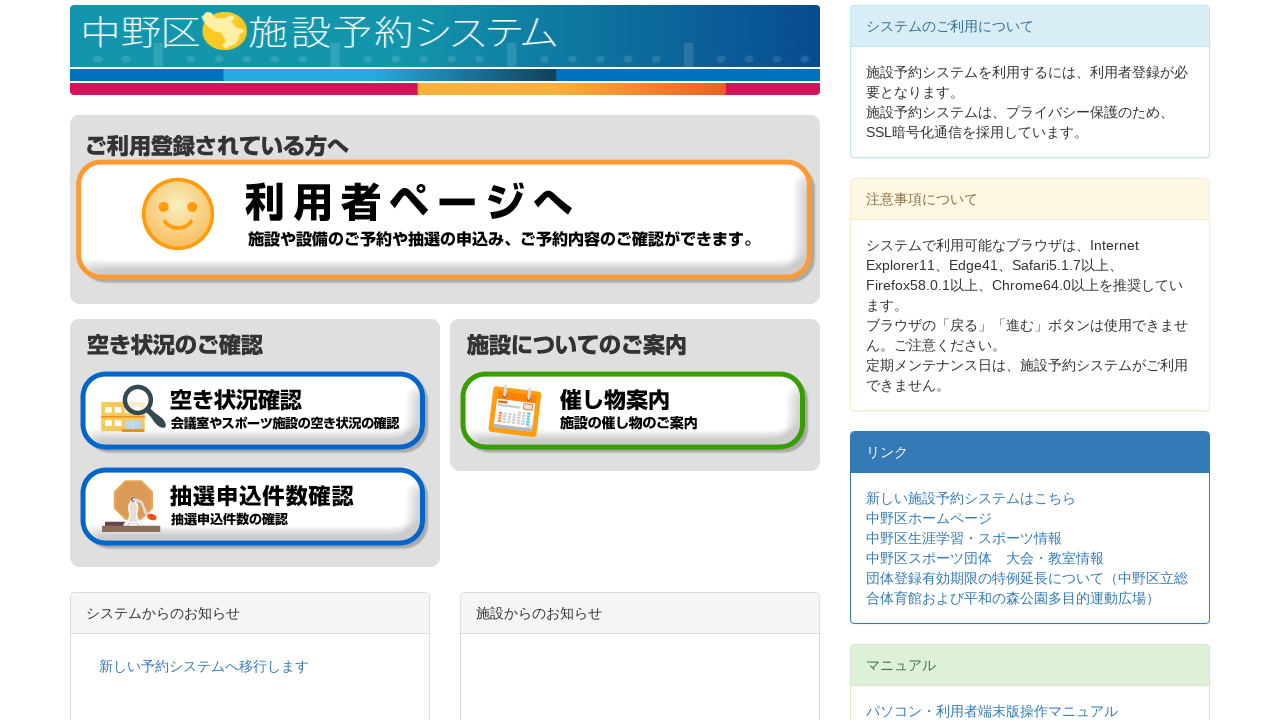

Clicked 'Check Availability' button at (254, 412) on input[type='image'][src*='btn_check_status_01.gif']
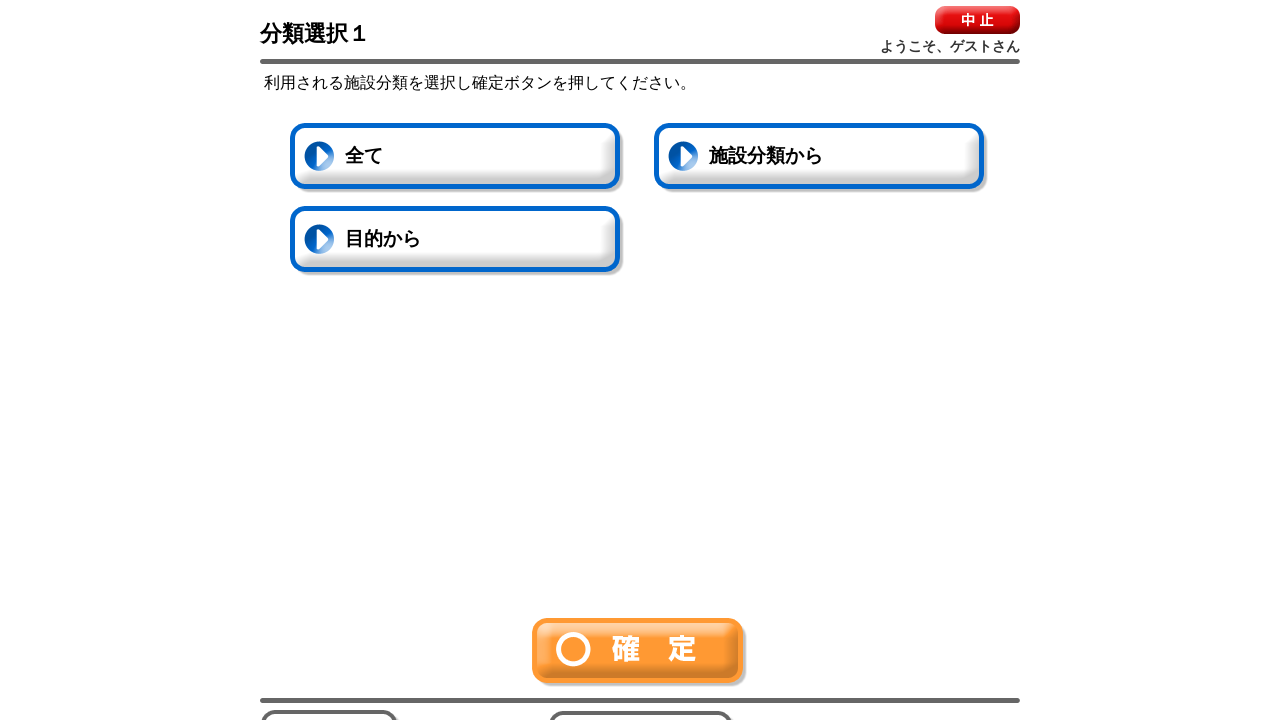

Facility category selection screen loaded
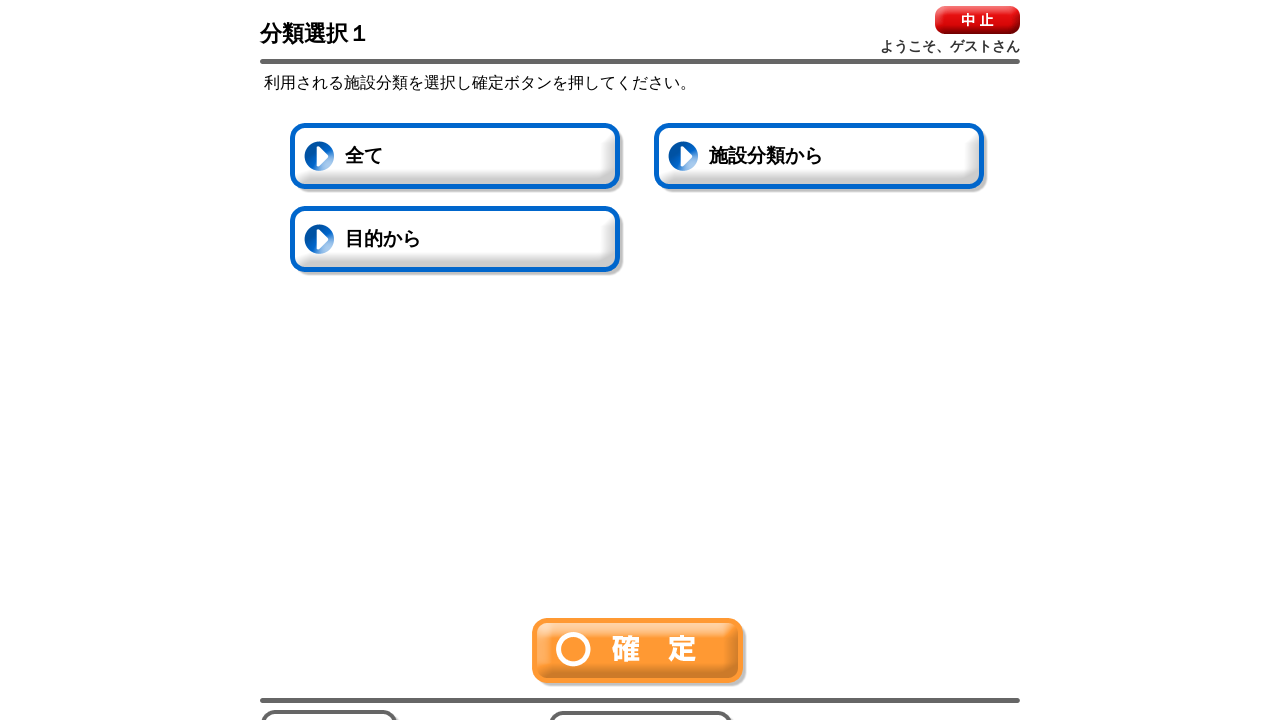

Clicked 'All' to select all facility categories at (457, 158) on #allChecked
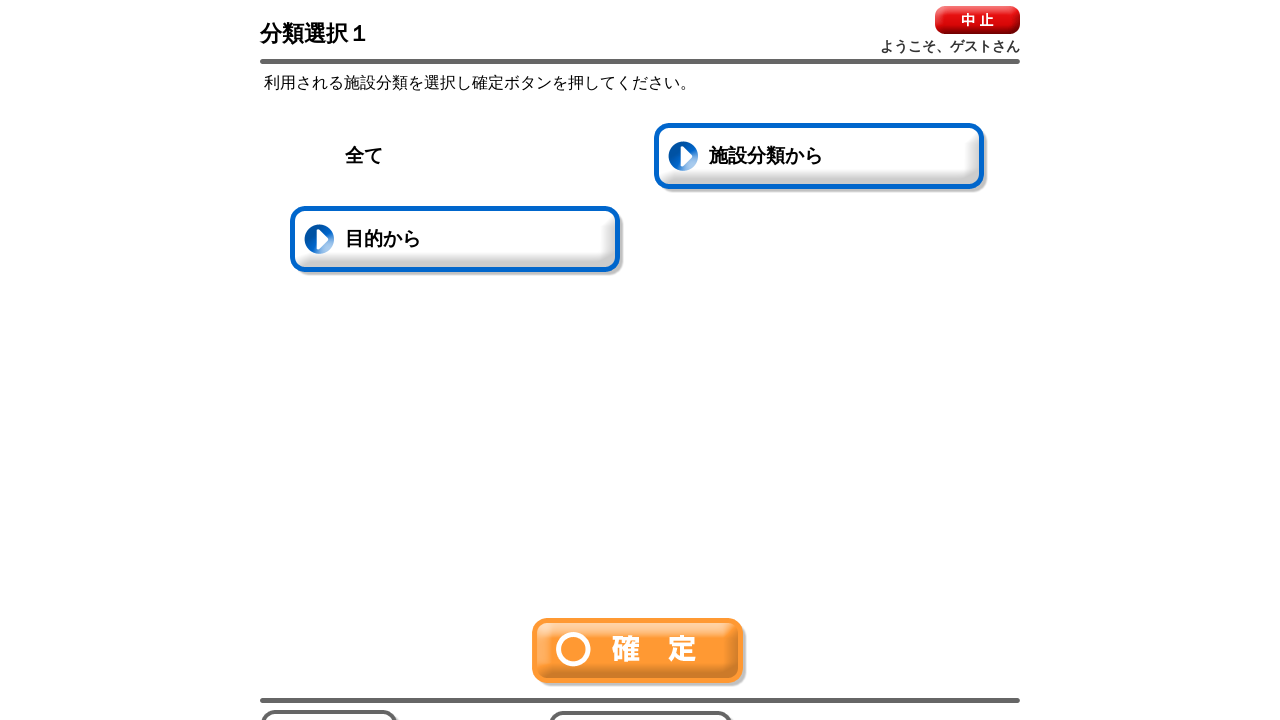

All facility categories selected
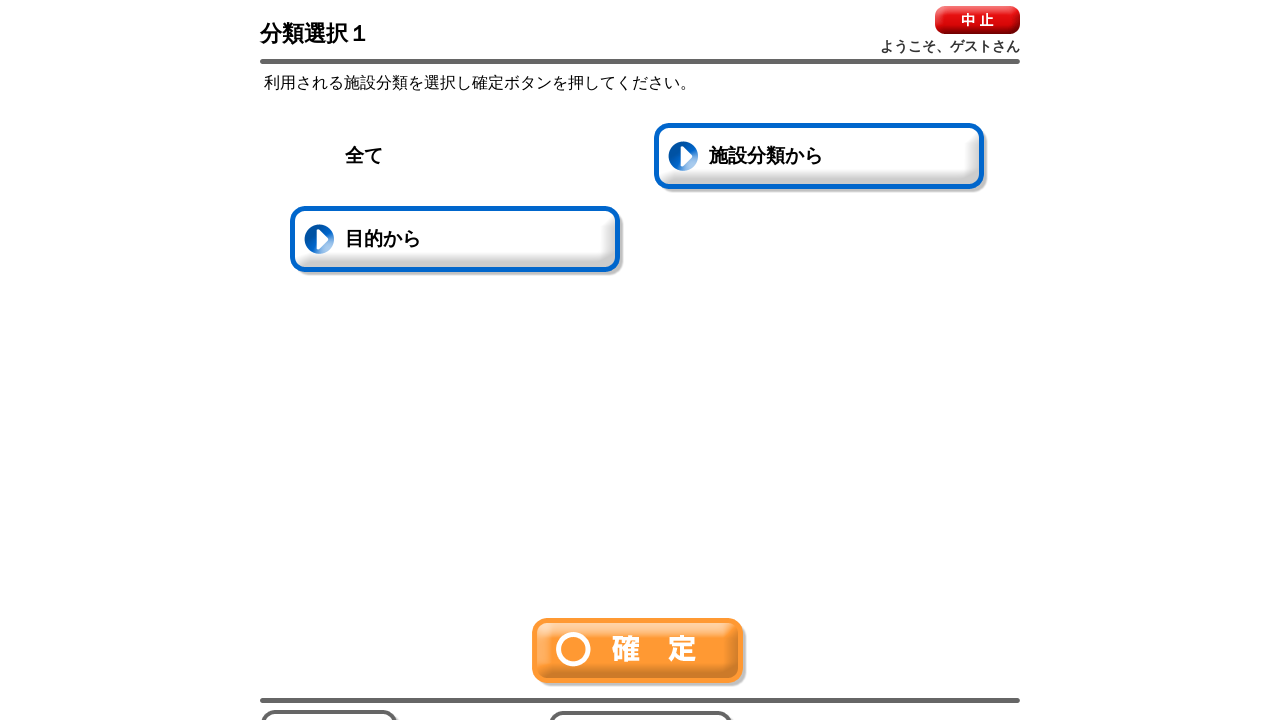

Clicked Confirm button to proceed from facility categories at (640, 652) on img[src*='btn-ok.gif']
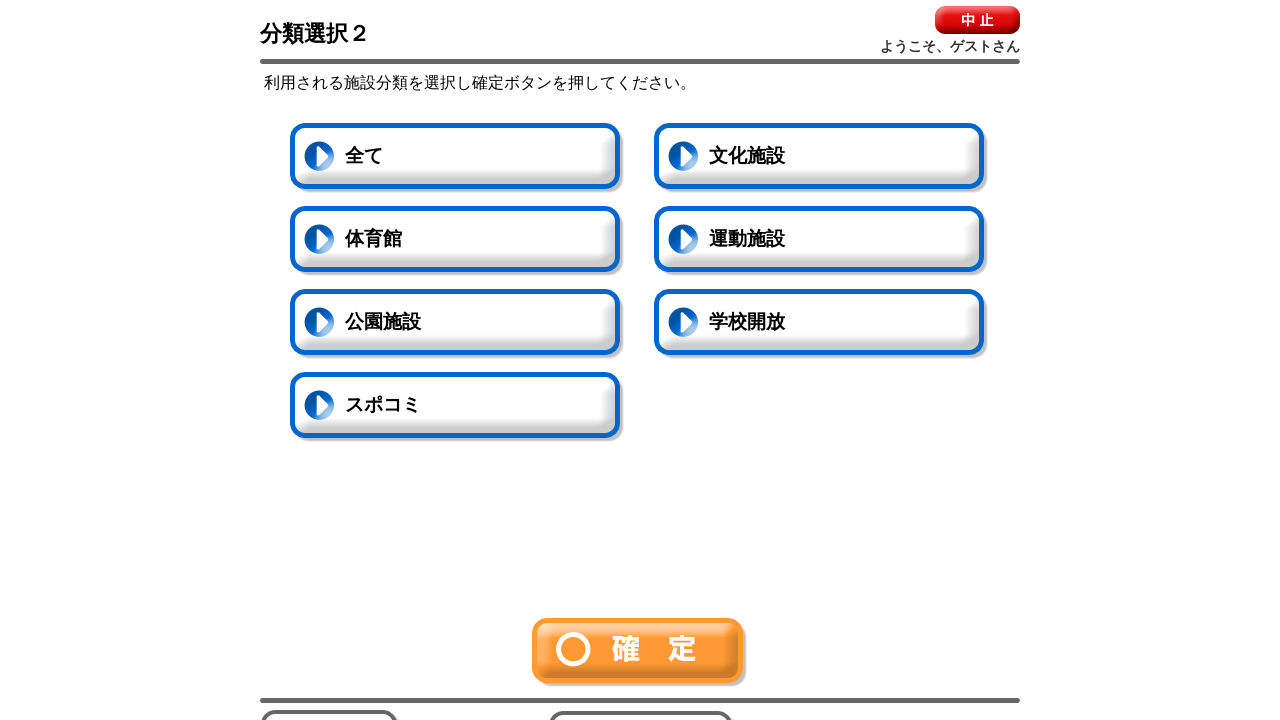

Sports type selection screen loaded
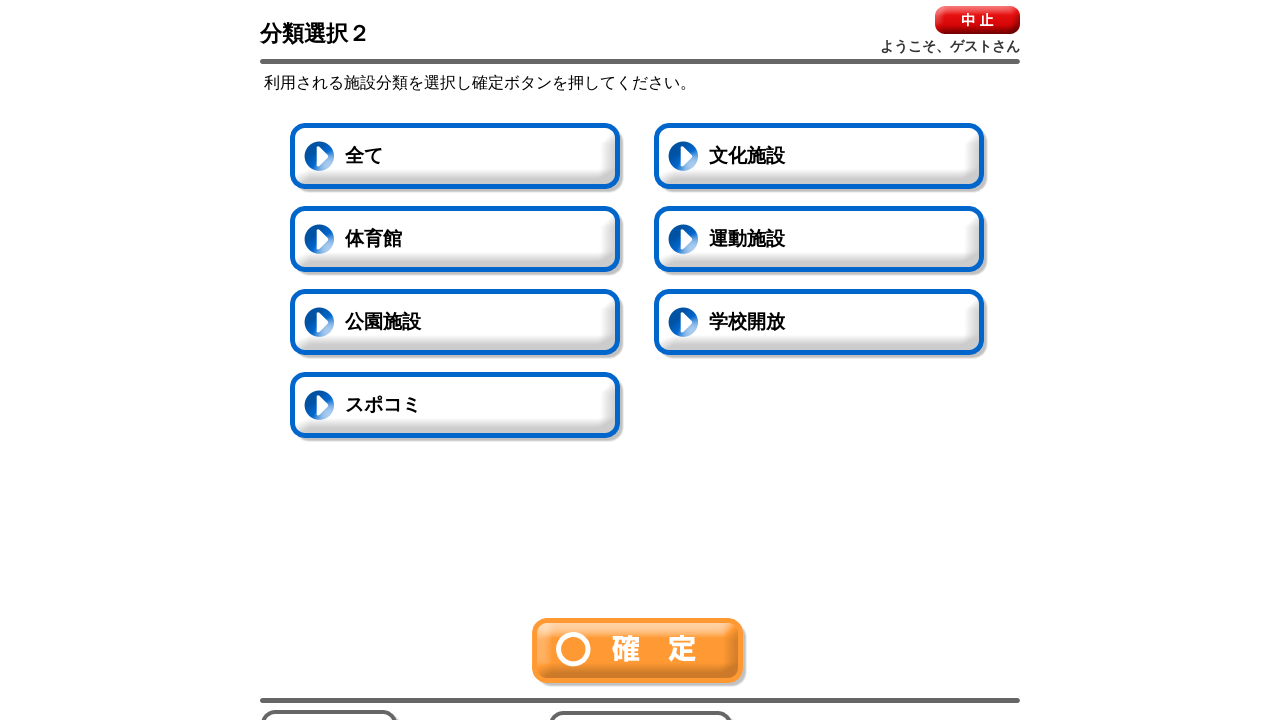

Clicked 'Sports Facilities' button at (821, 241) on #button2
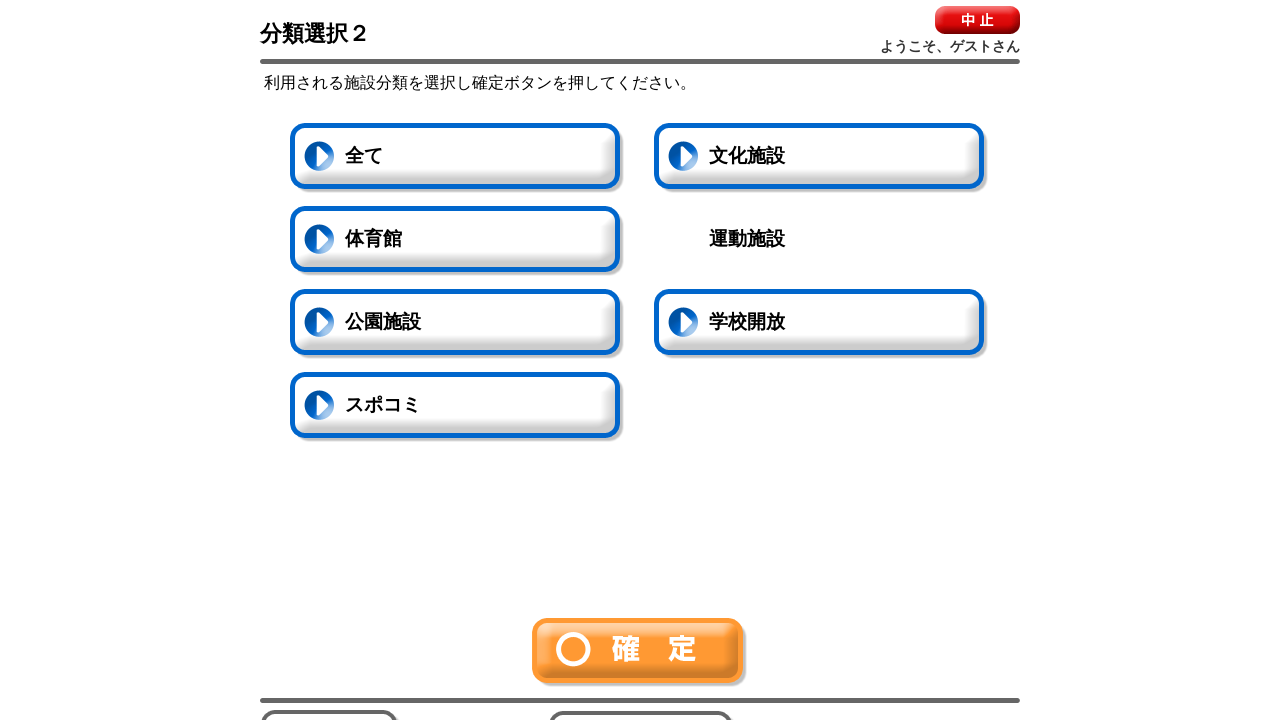

Sports Facilities selected
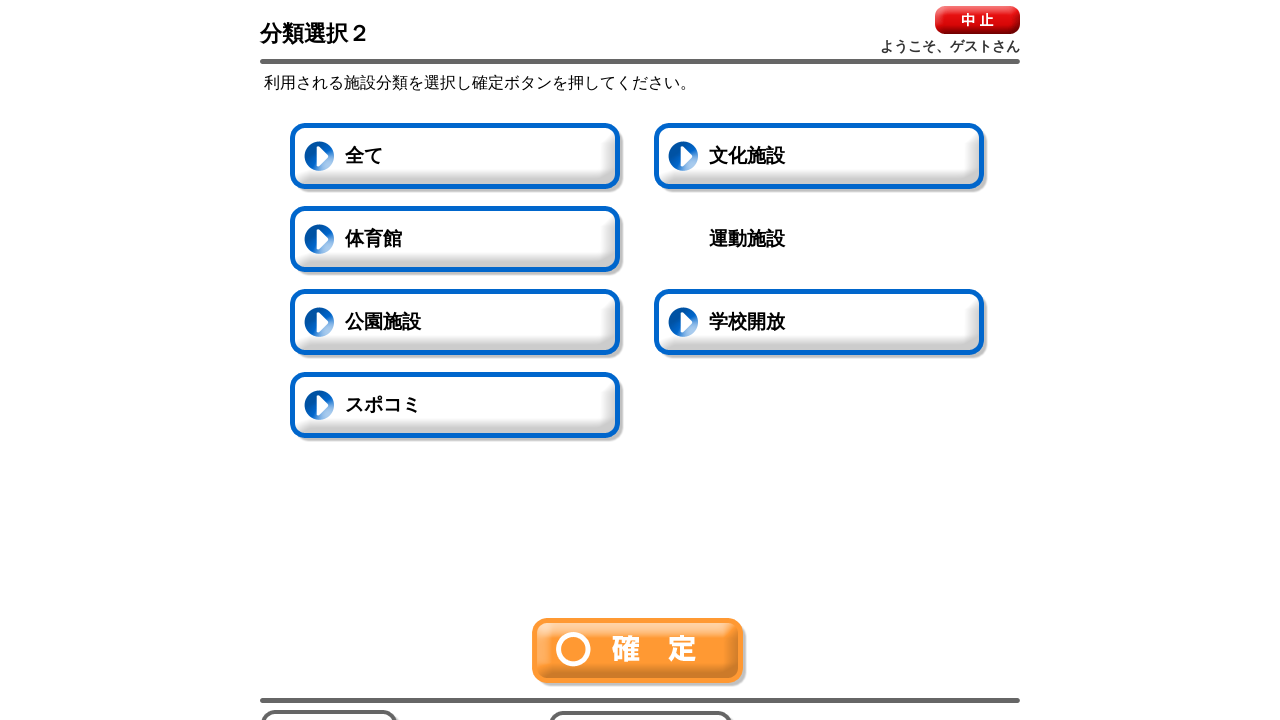

Clicked Confirm button to proceed from sports facilities at (640, 652) on img[src*='btn-ok.gif']
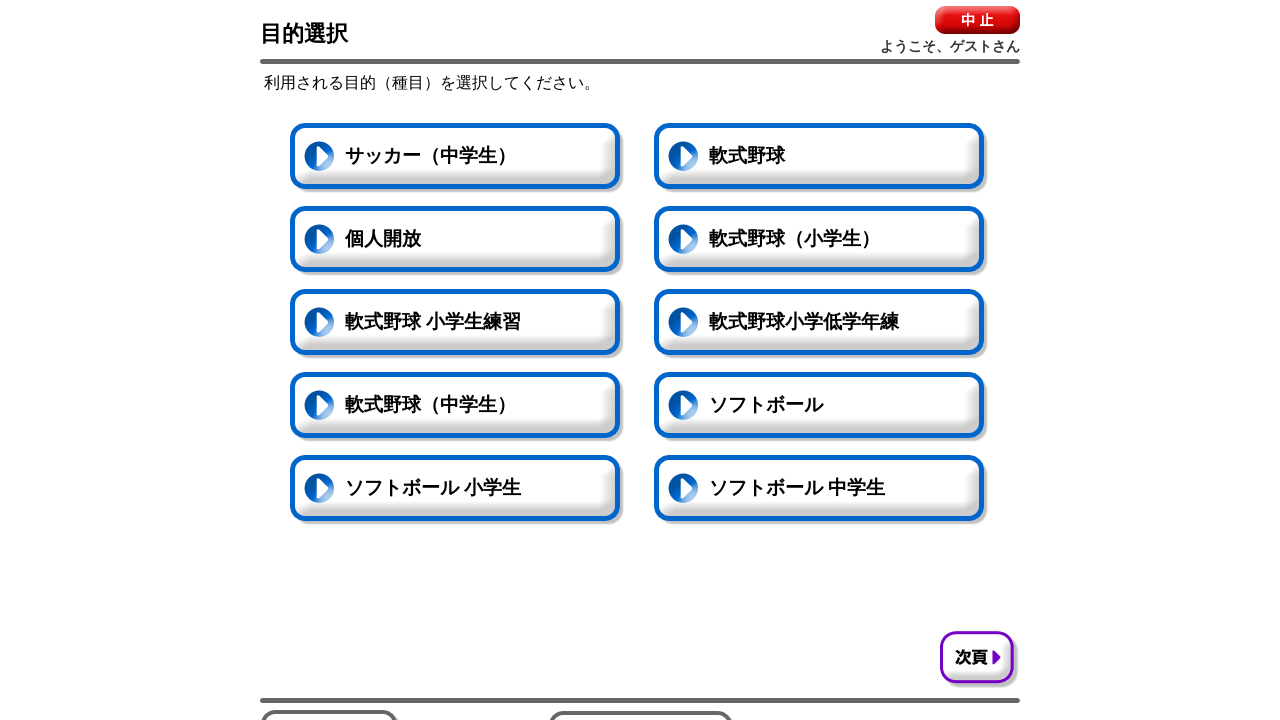

Sports type list loaded with navigation buttons
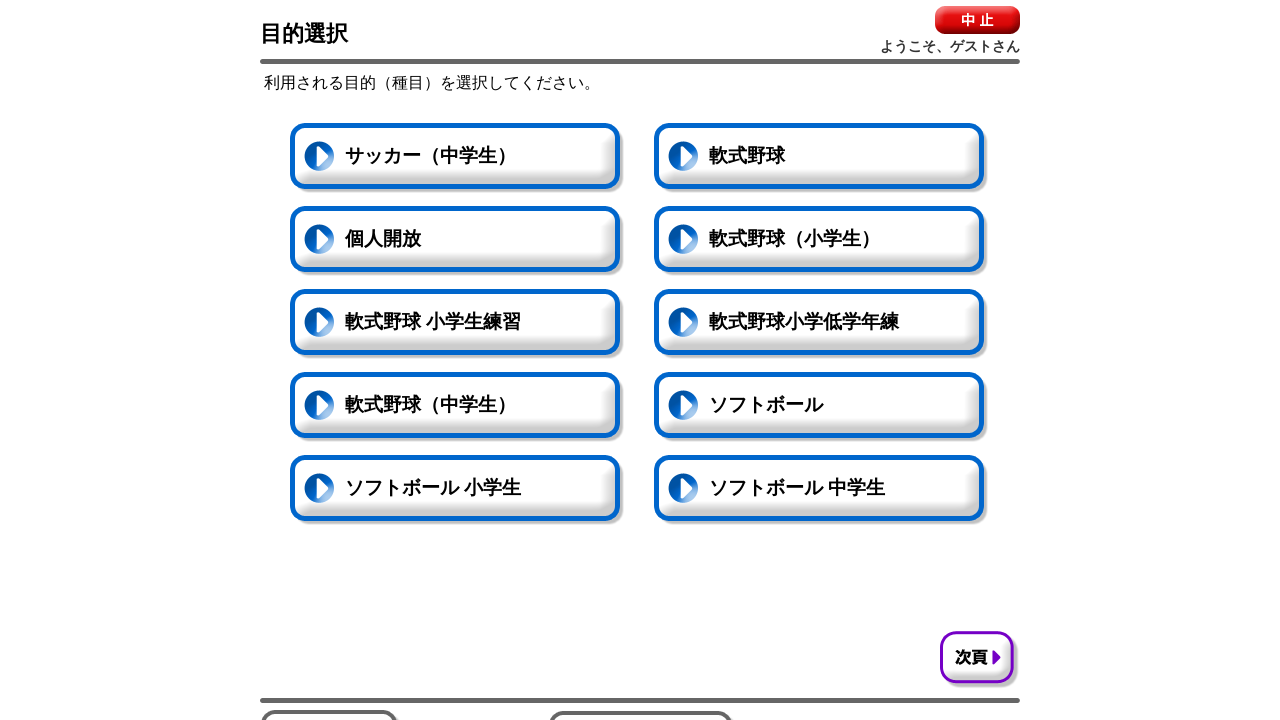

Clicked 'Next Page' button to view additional sports types at (980, 660) on #nextButton
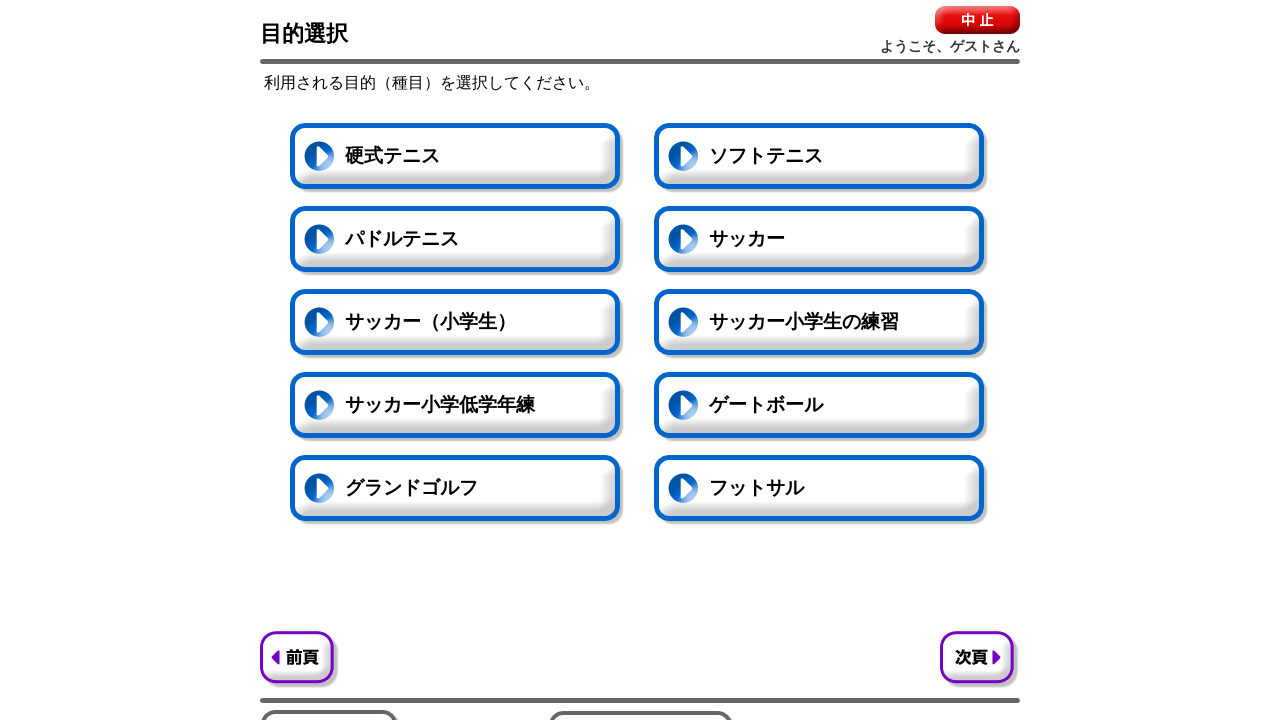

Next page loaded with Hard Tennis option visible
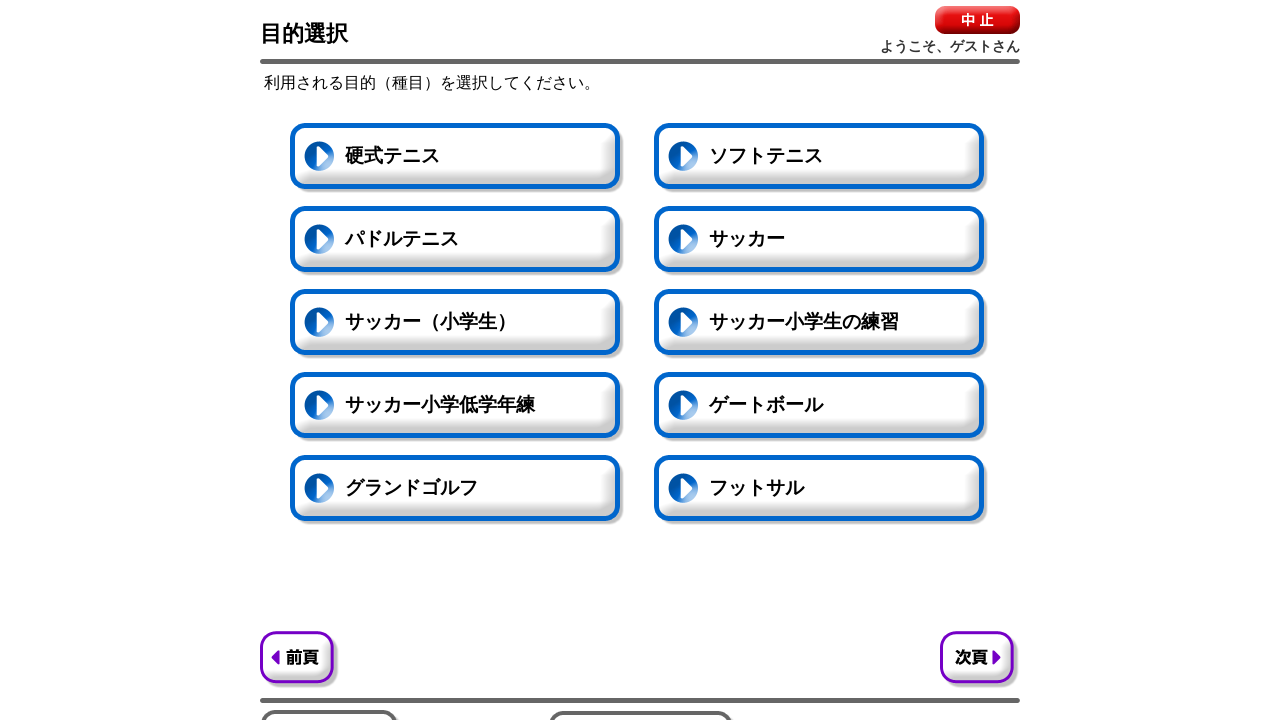

Clicked 'Hard Tennis' sports type at (457, 158) on a:has-text('硬式テニス')
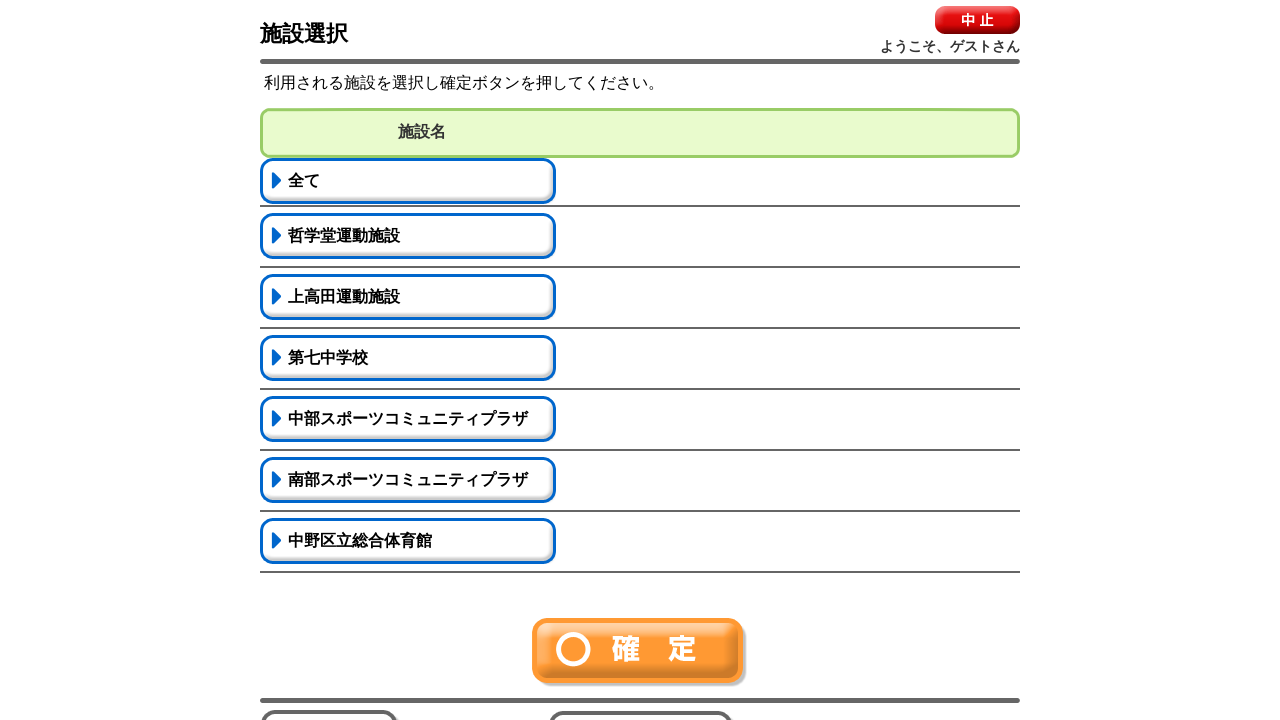

Facility selection screen loaded after selecting Hard Tennis
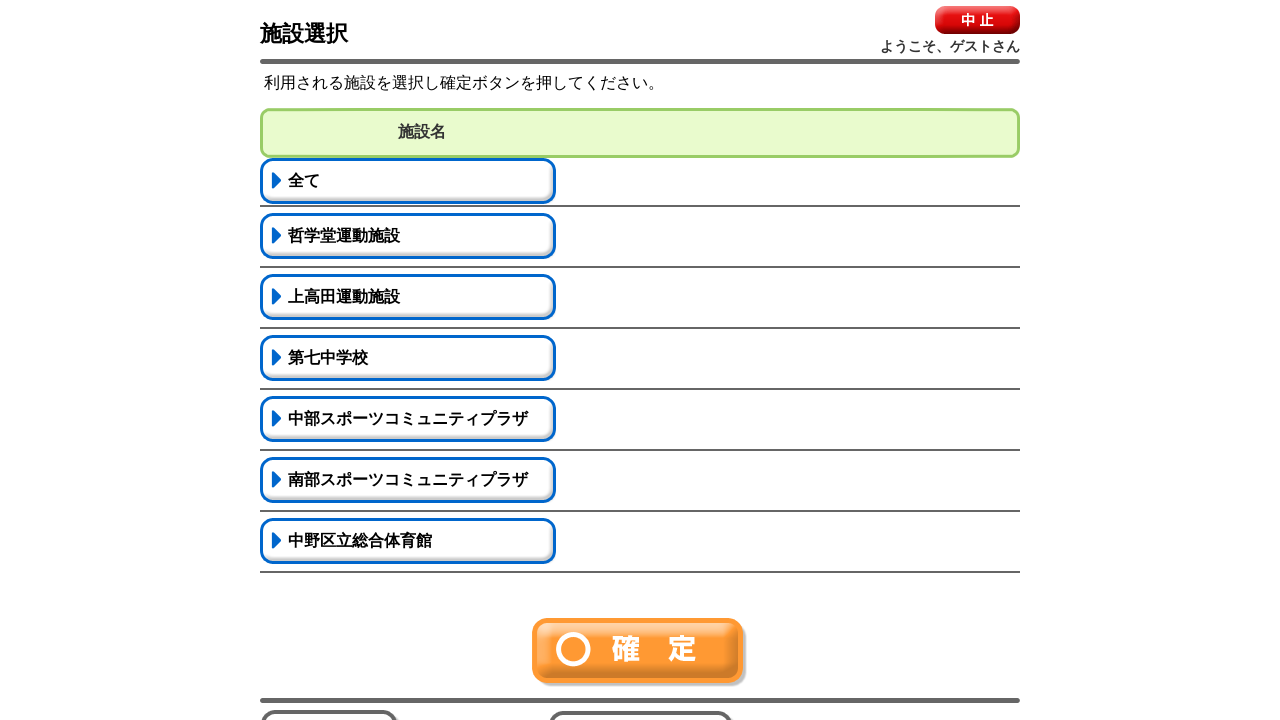

Clicked 'Tetsugakudo Sports Facility' (哲学堂運動施設) at (422, 236) on #id0
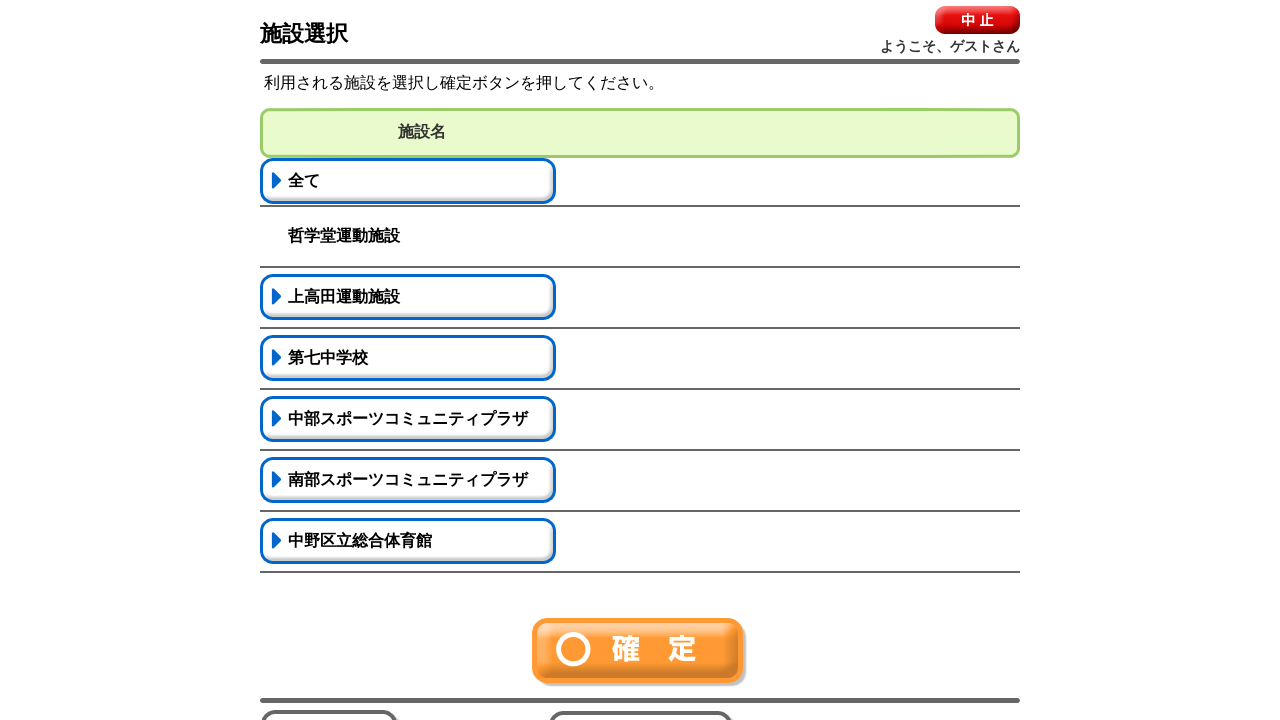

Tetsugakudo Sports Facility selected
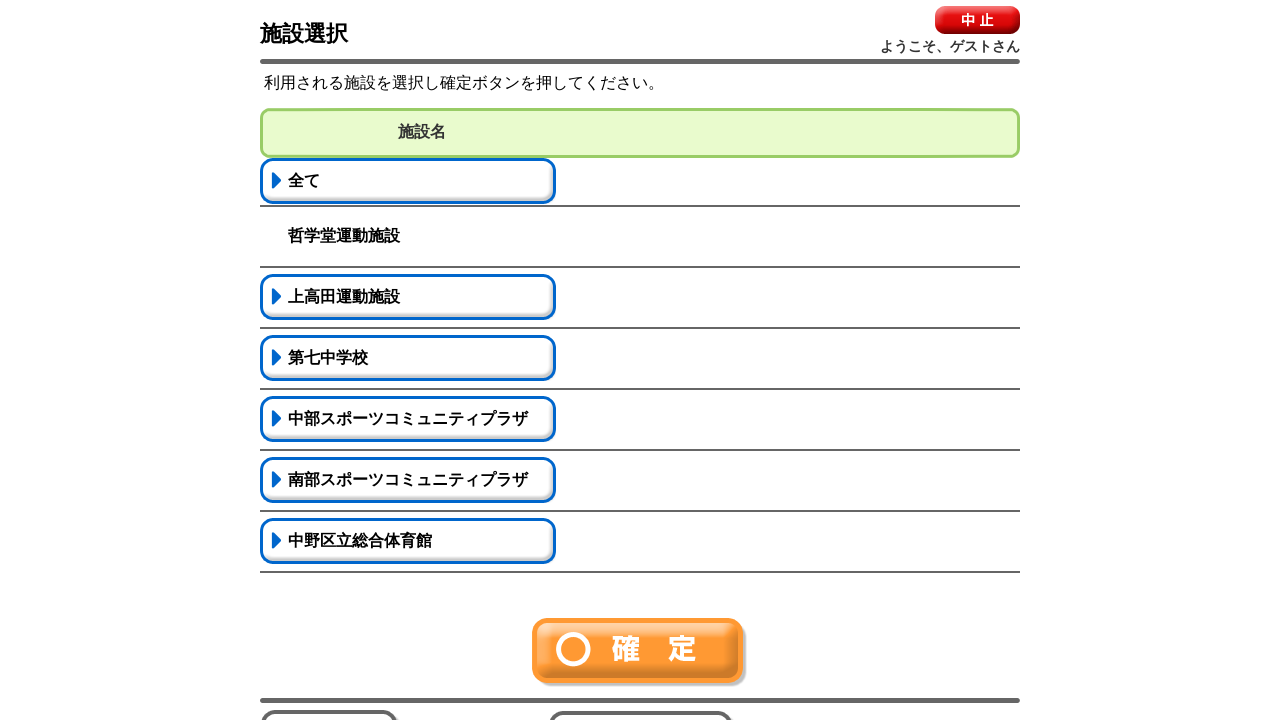

Clicked Confirm button to proceed from facility selection at (640, 652) on #btnOk
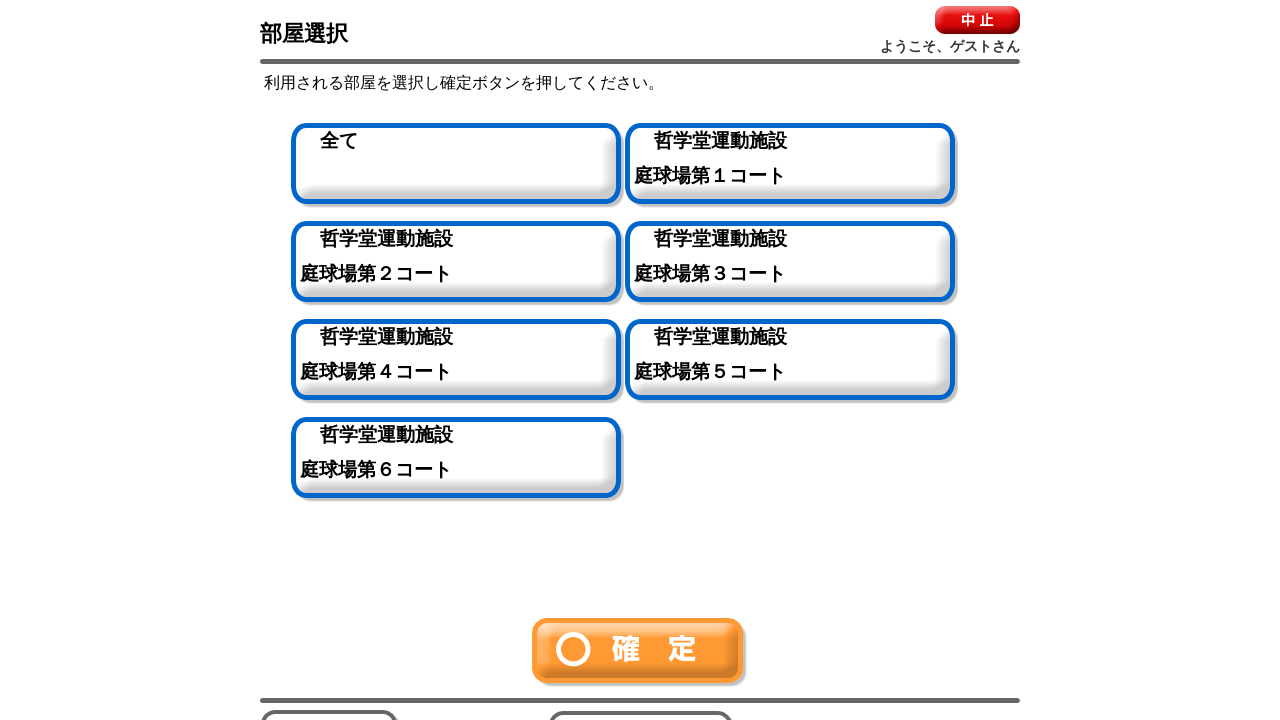

Court selection screen loaded
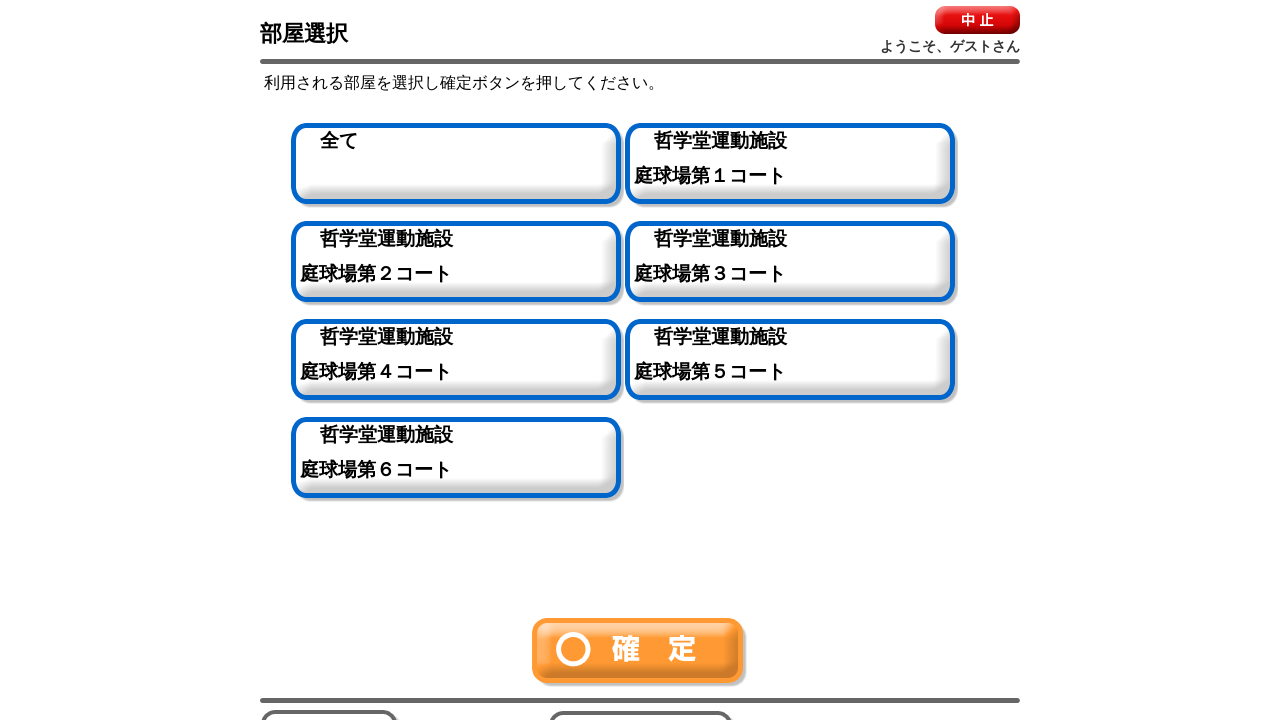

Clicked 'All' to select all available courts at (467, 165) on #allChecked
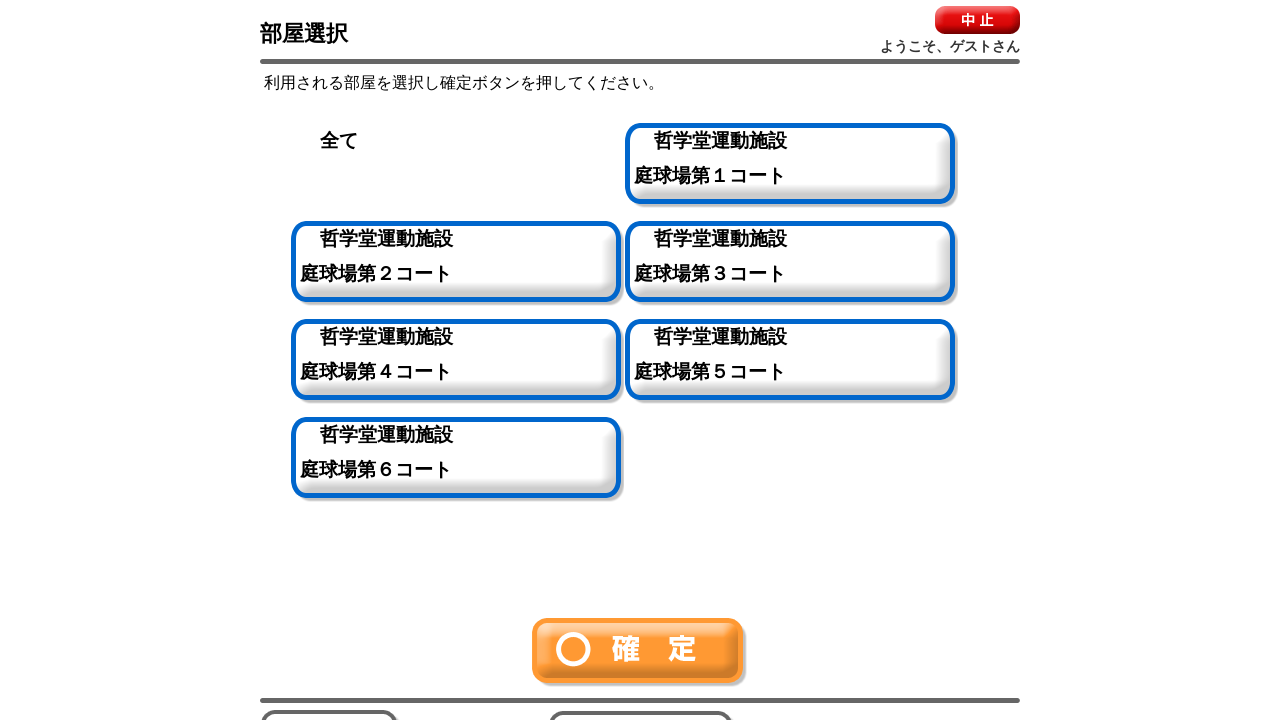

All courts selected
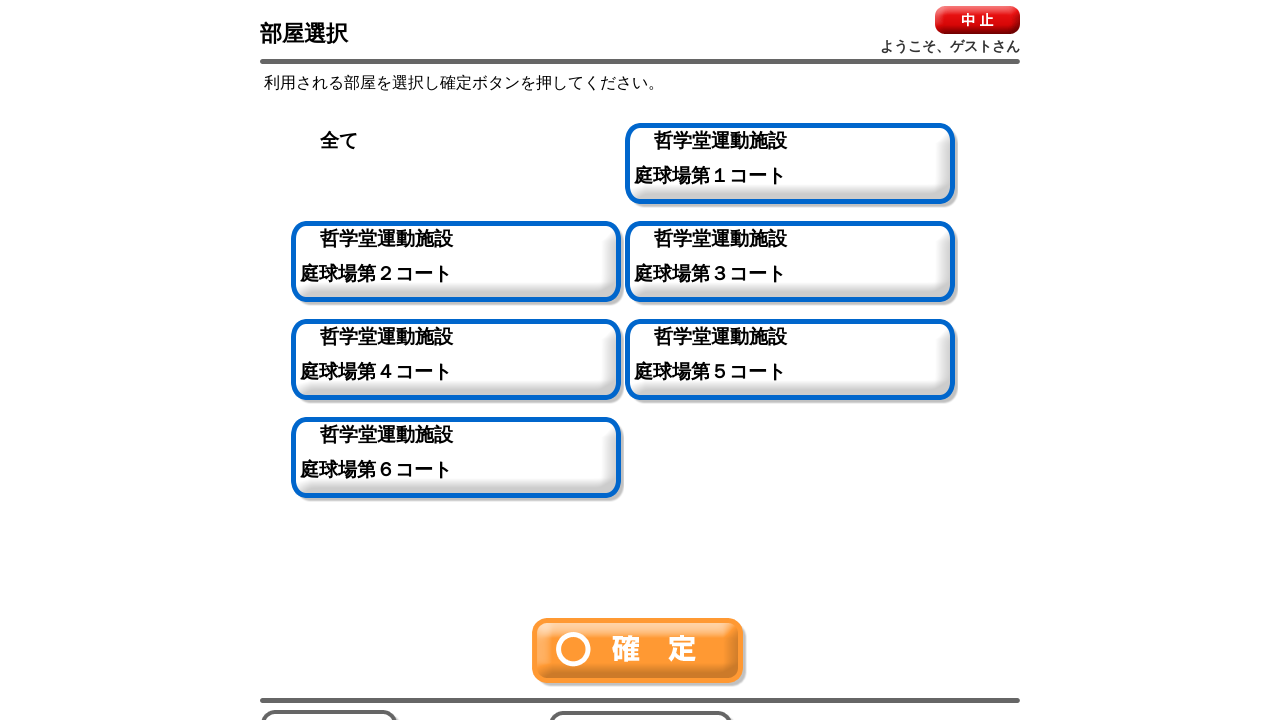

Clicked Confirm button to proceed from court selection at (640, 652) on img[src*='btn-ok.gif']
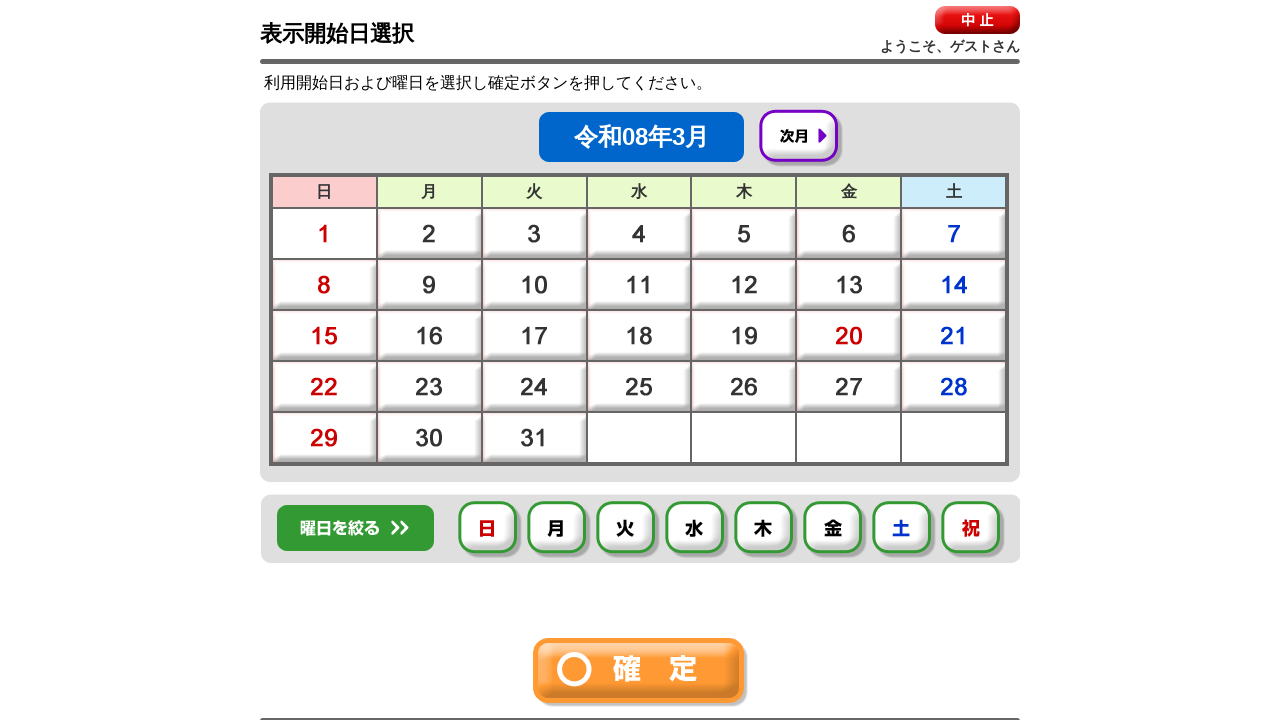

Date and day filter selection screen loaded
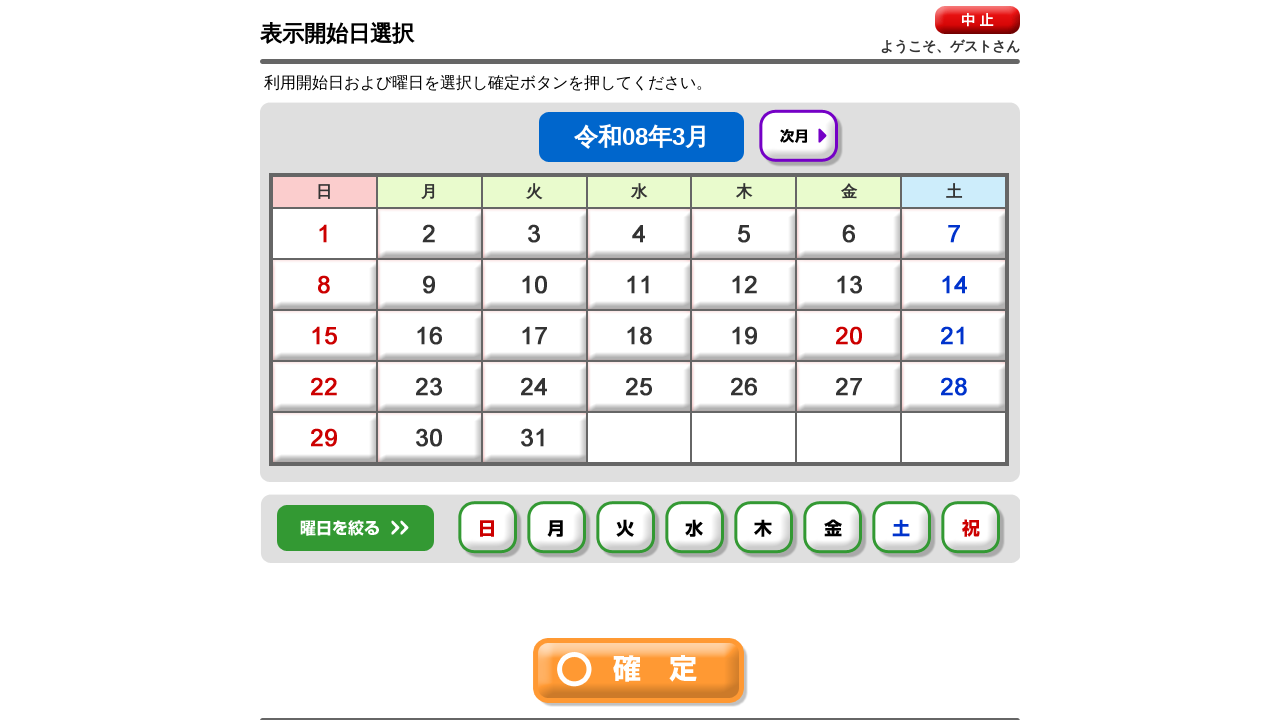

Clicked today's date (20260302) in calendar at (429, 233) on td[onclick*='dateClick'][onclick*='20260302']
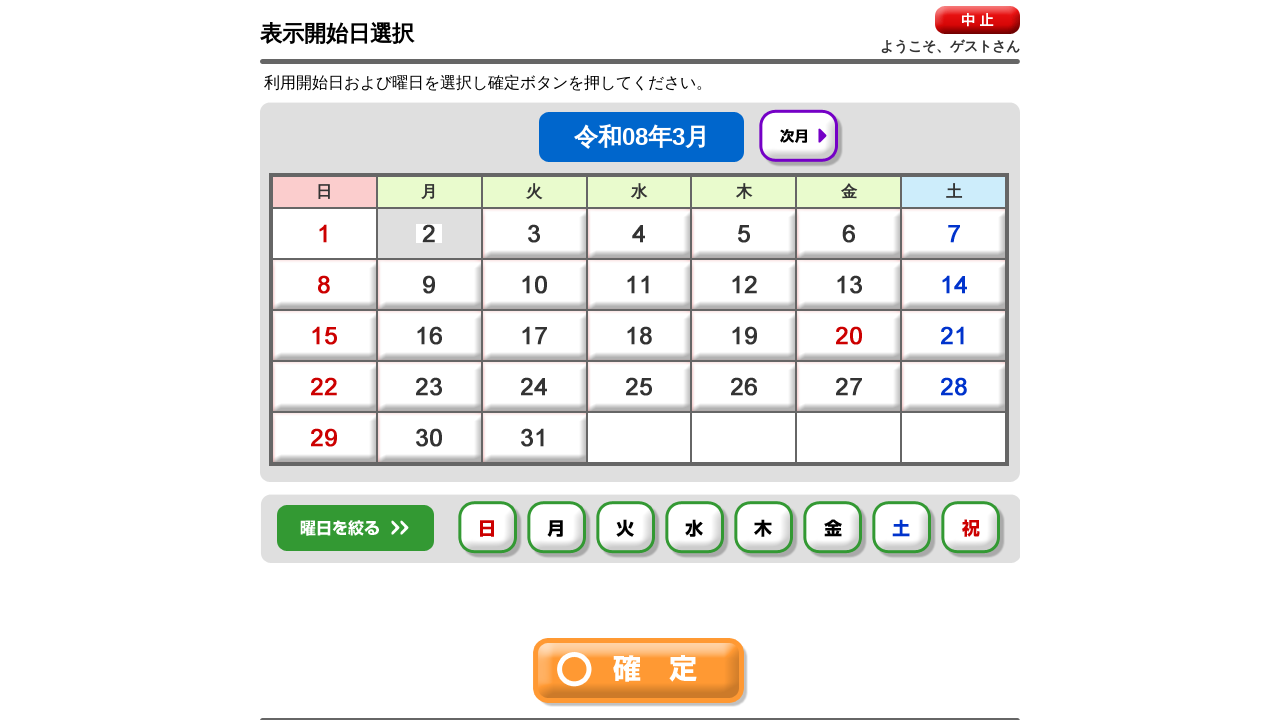

Today's date selected in calendar
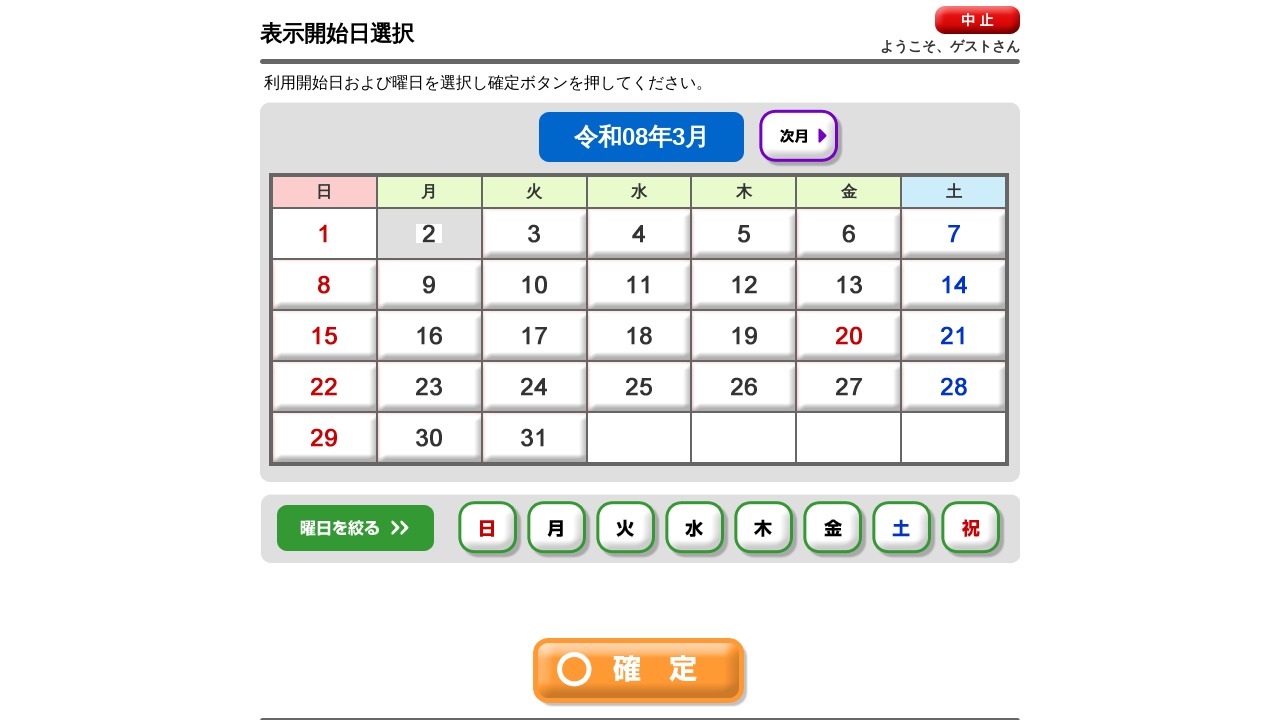

Clicked day-of-week filter 0 at (490, 530) on #img0
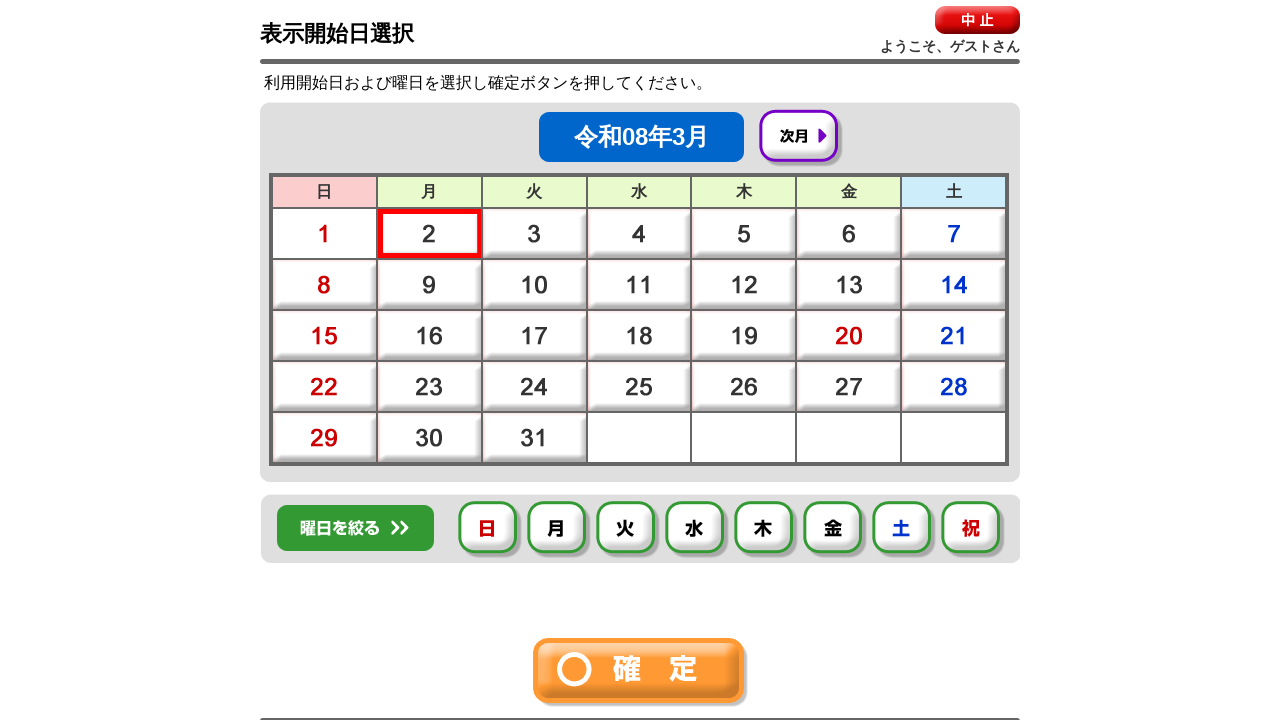

Waited 500ms after selecting day filter 0
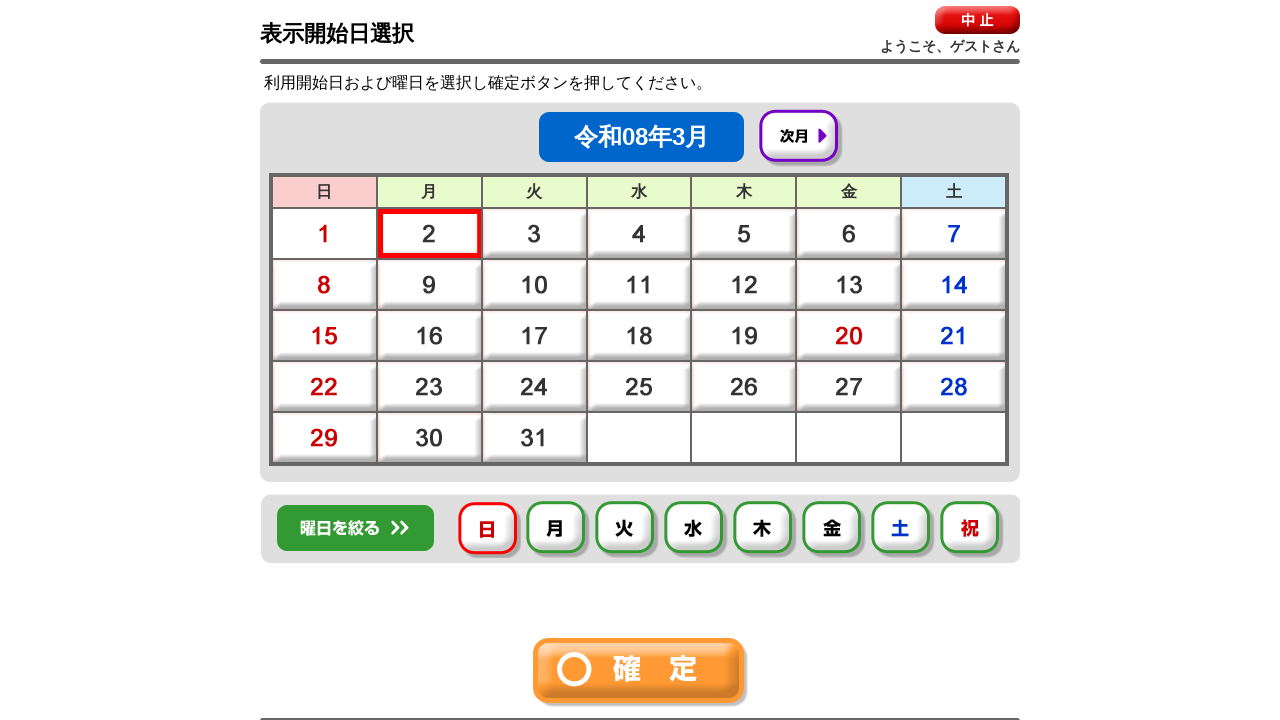

Clicked day-of-week filter 1 at (558, 530) on #img1
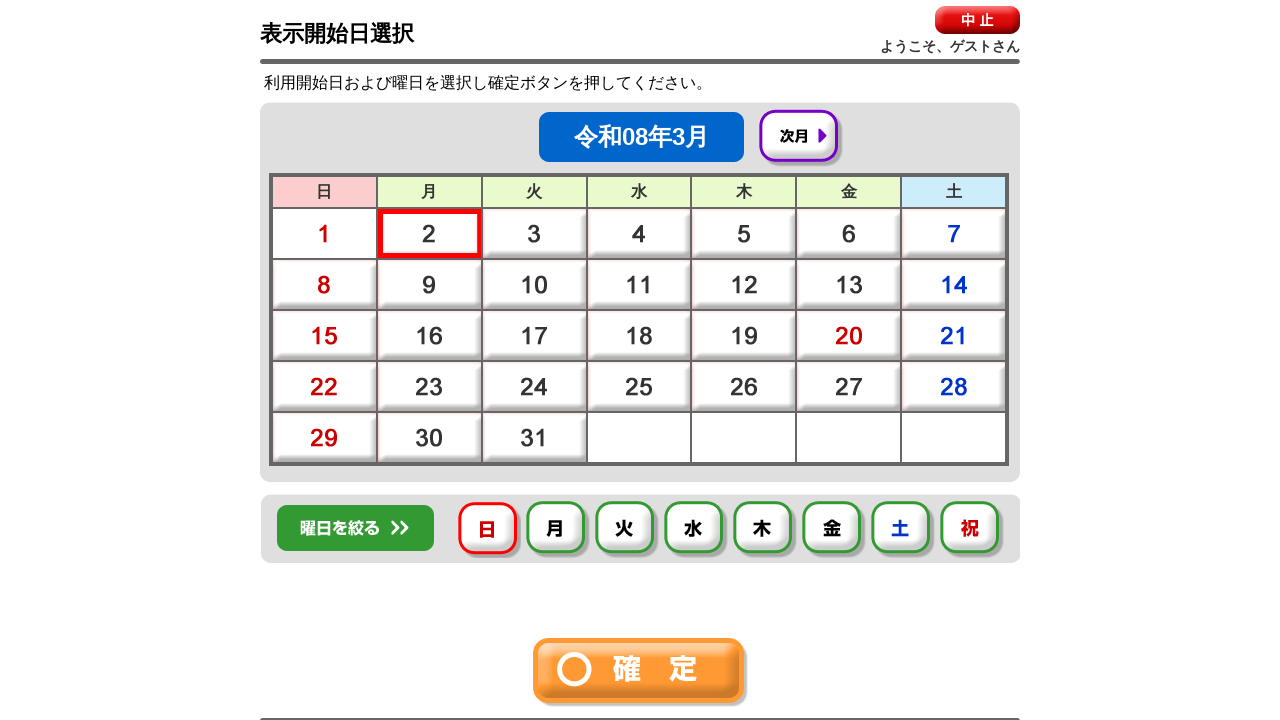

Waited 500ms after selecting day filter 1
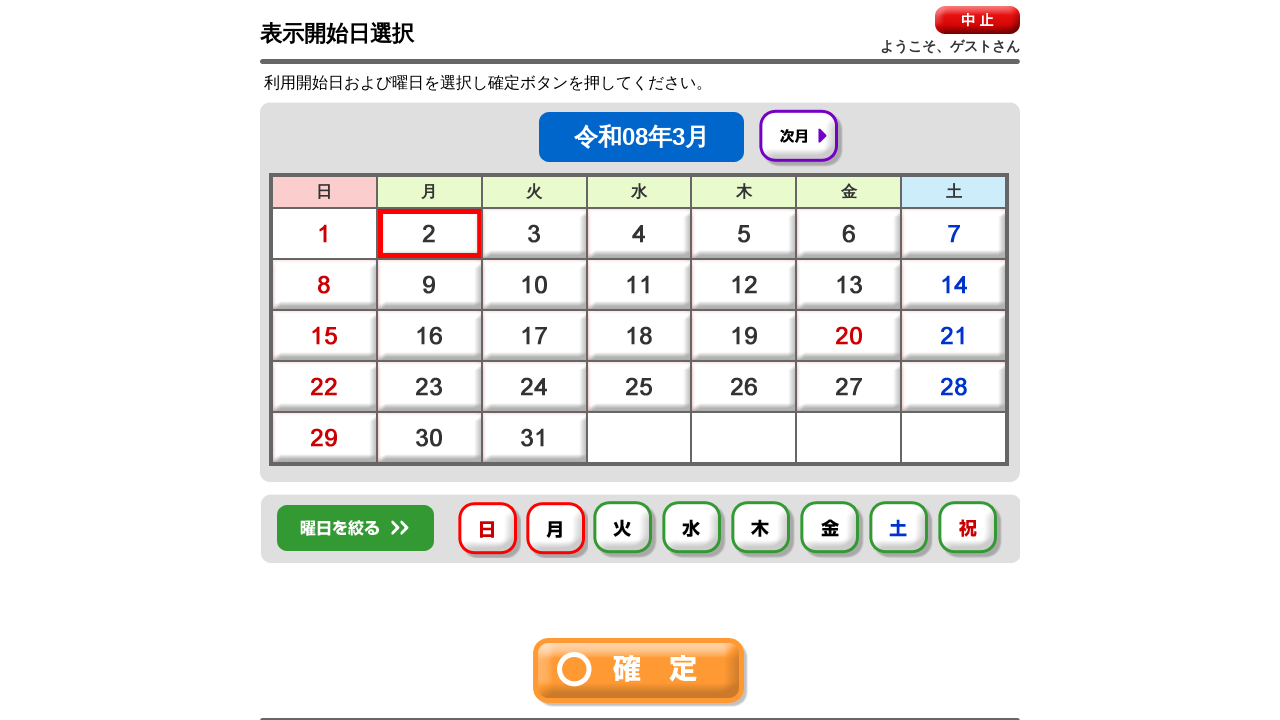

Clicked day-of-week filter 2 at (625, 530) on #img2
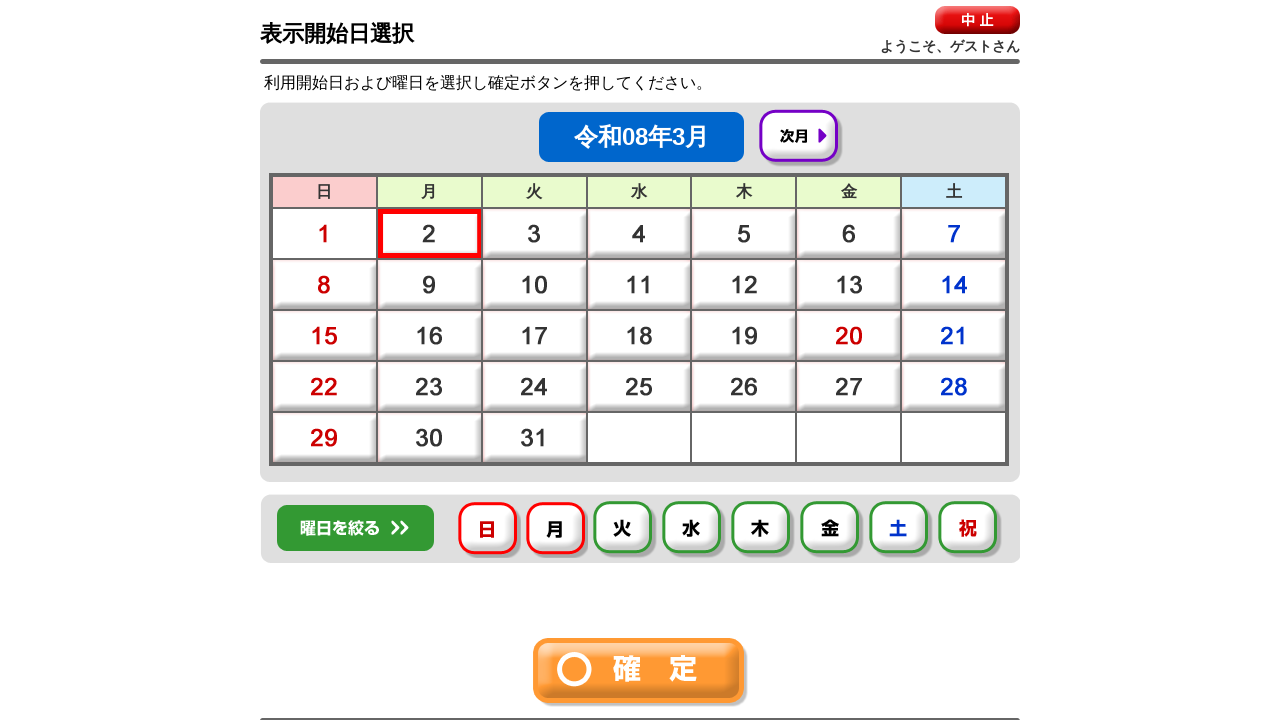

Waited 500ms after selecting day filter 2
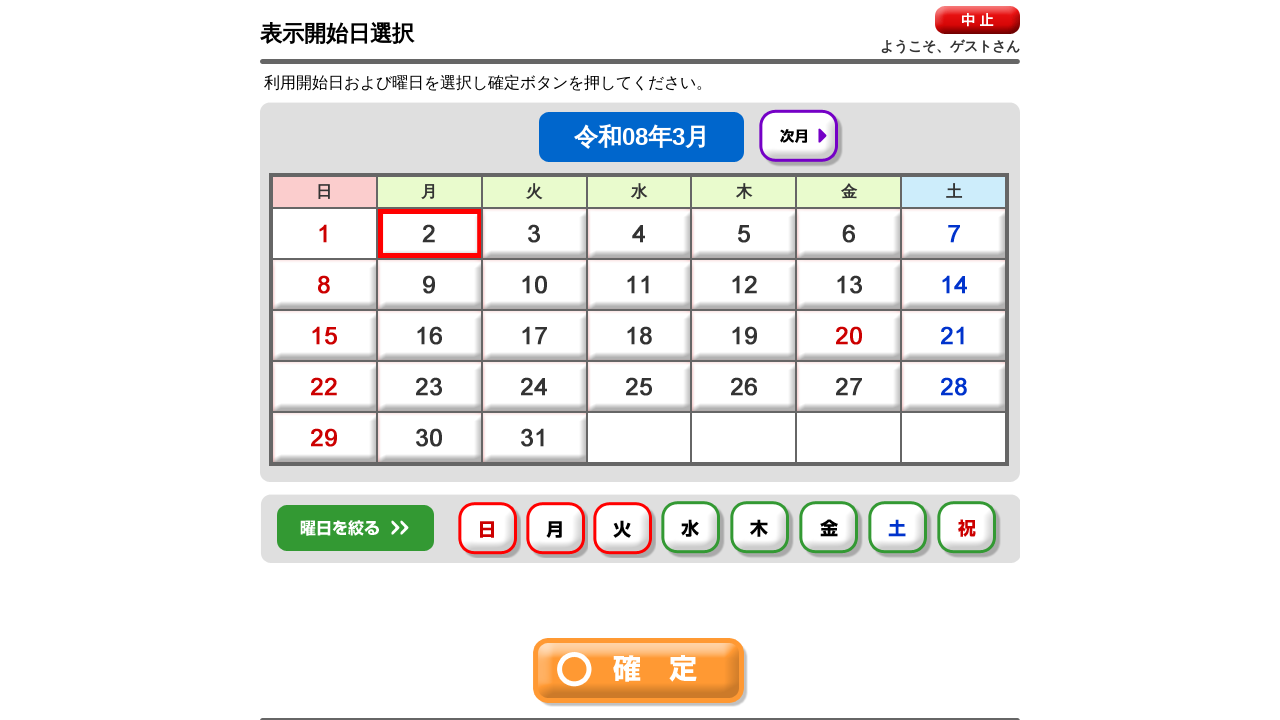

Clicked day-of-week filter 3 at (693, 530) on #img3
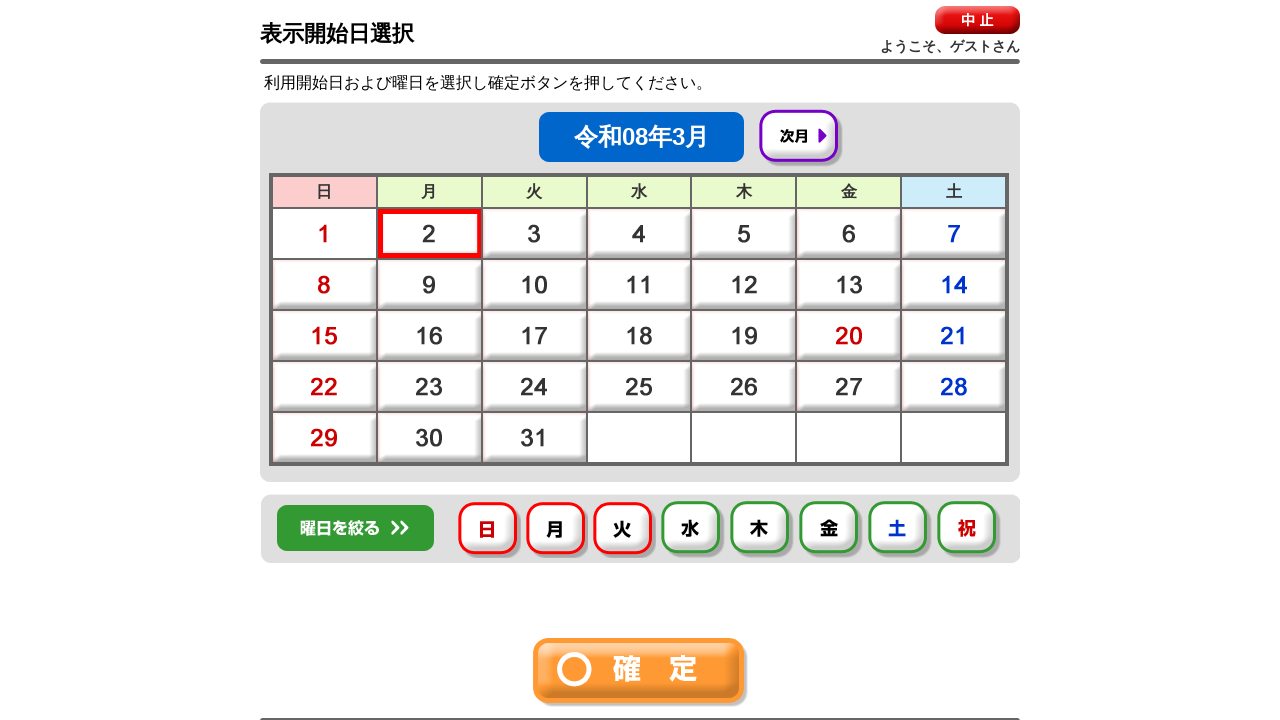

Waited 500ms after selecting day filter 3
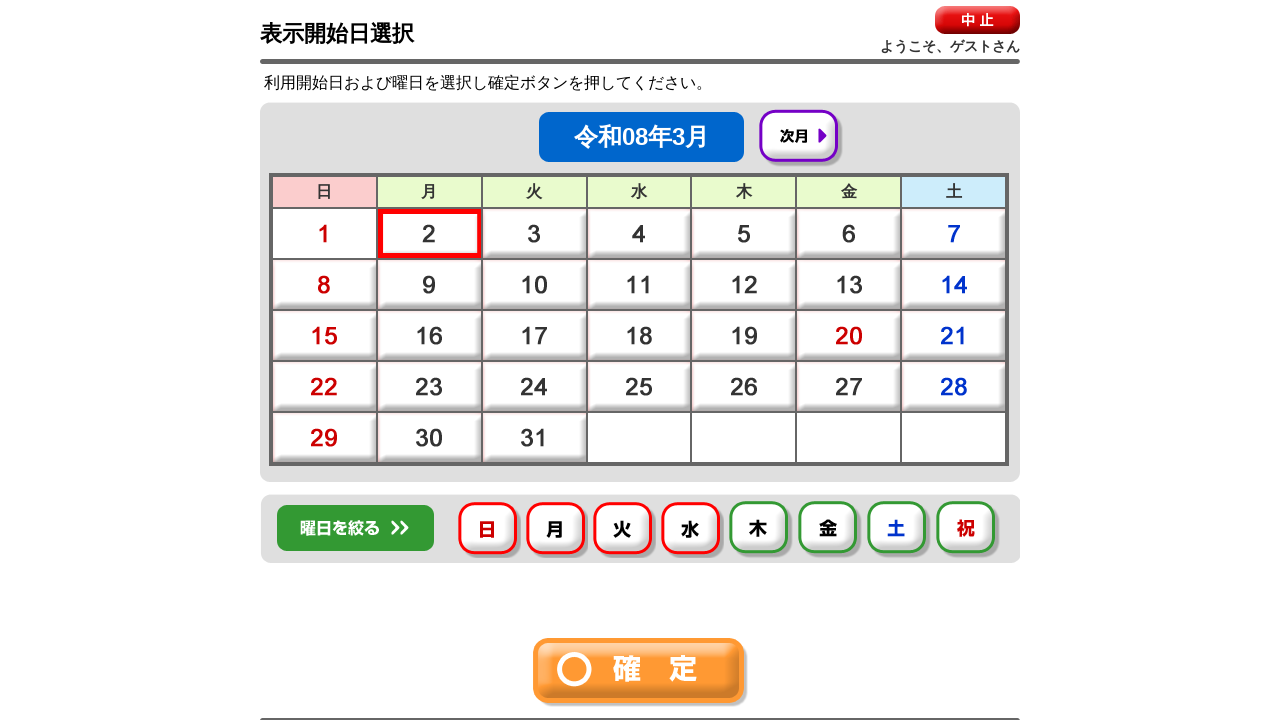

Clicked day-of-week filter 4 at (761, 530) on #img4
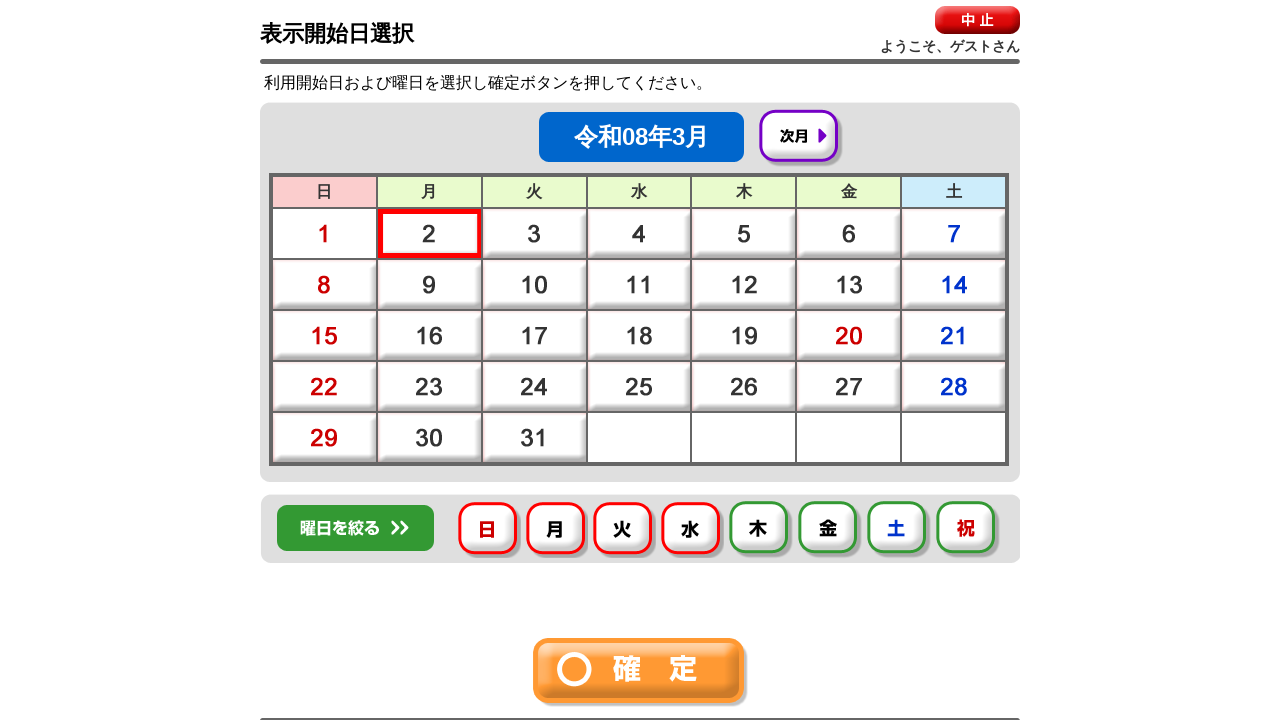

Waited 500ms after selecting day filter 4
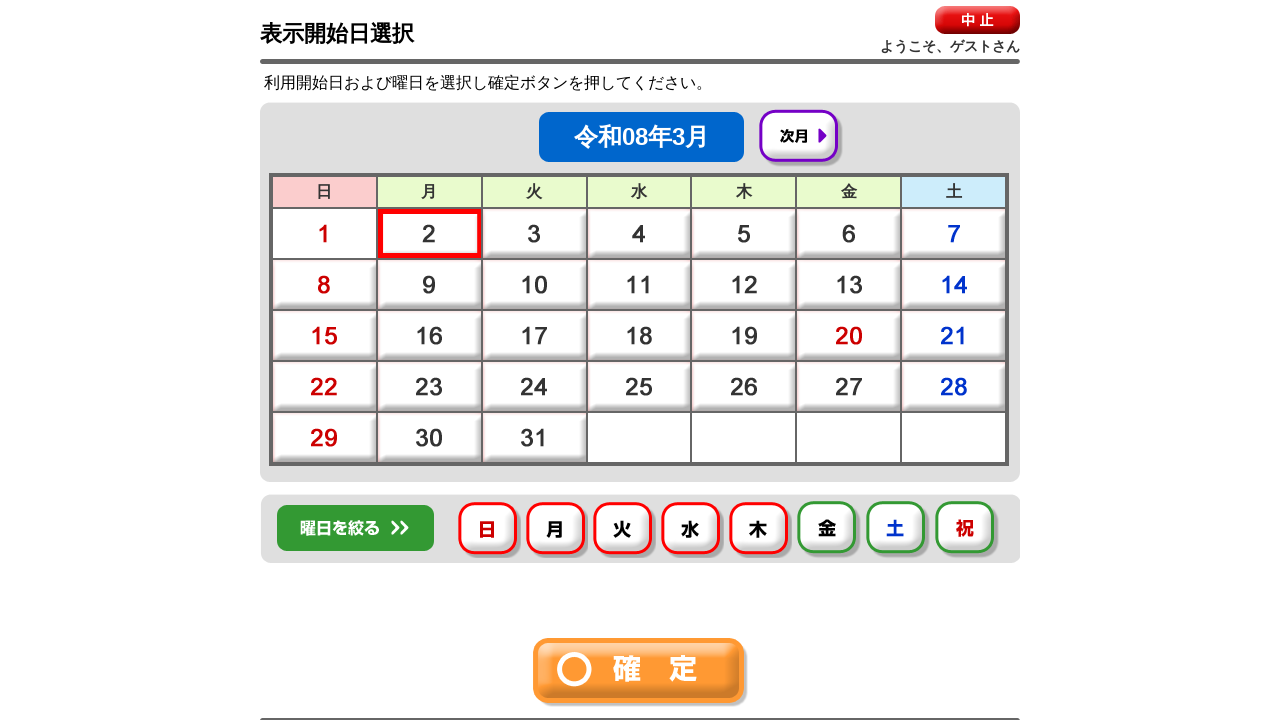

Clicked day-of-week filter 5 at (829, 530) on #img5
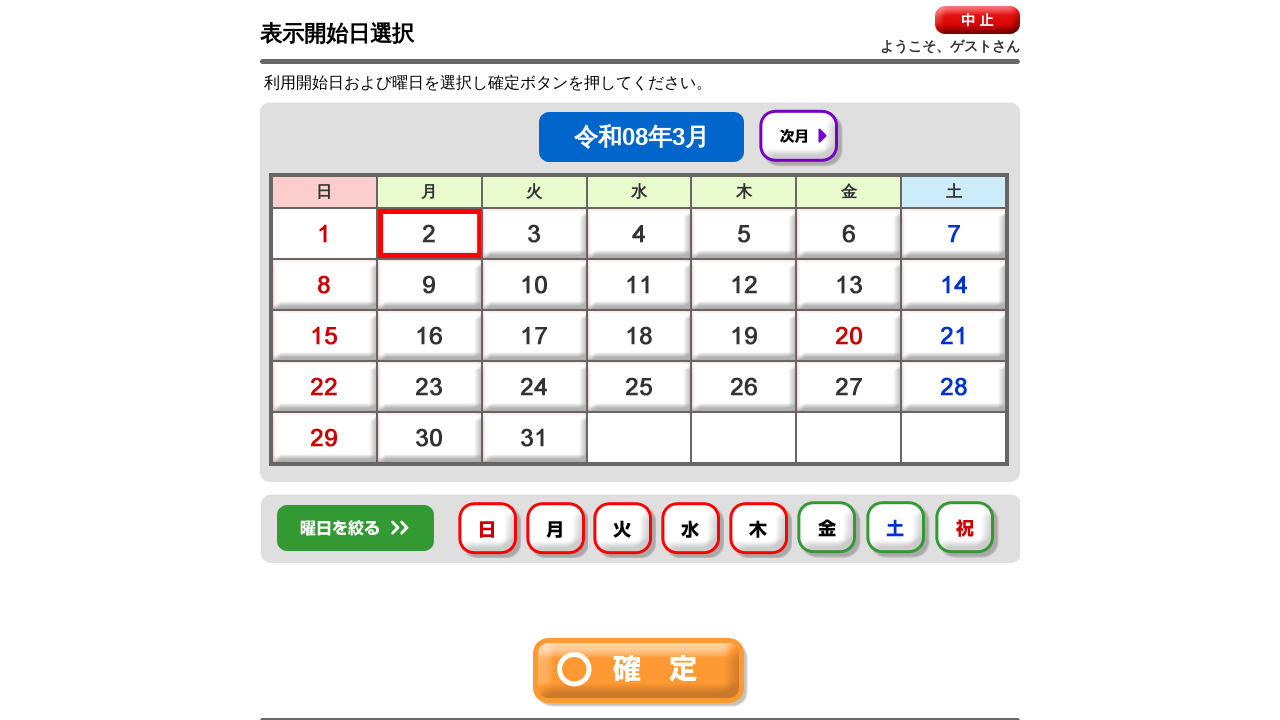

Waited 500ms after selecting day filter 5
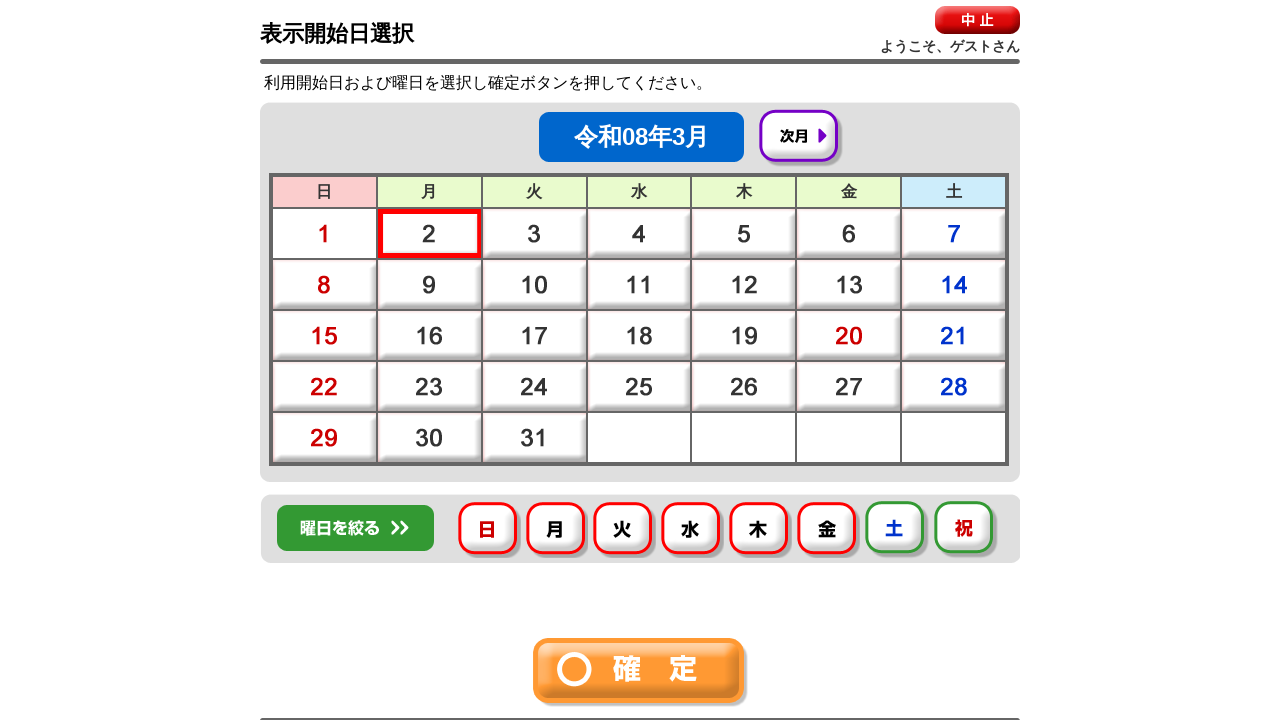

Clicked day-of-week filter 6 at (897, 530) on #img6
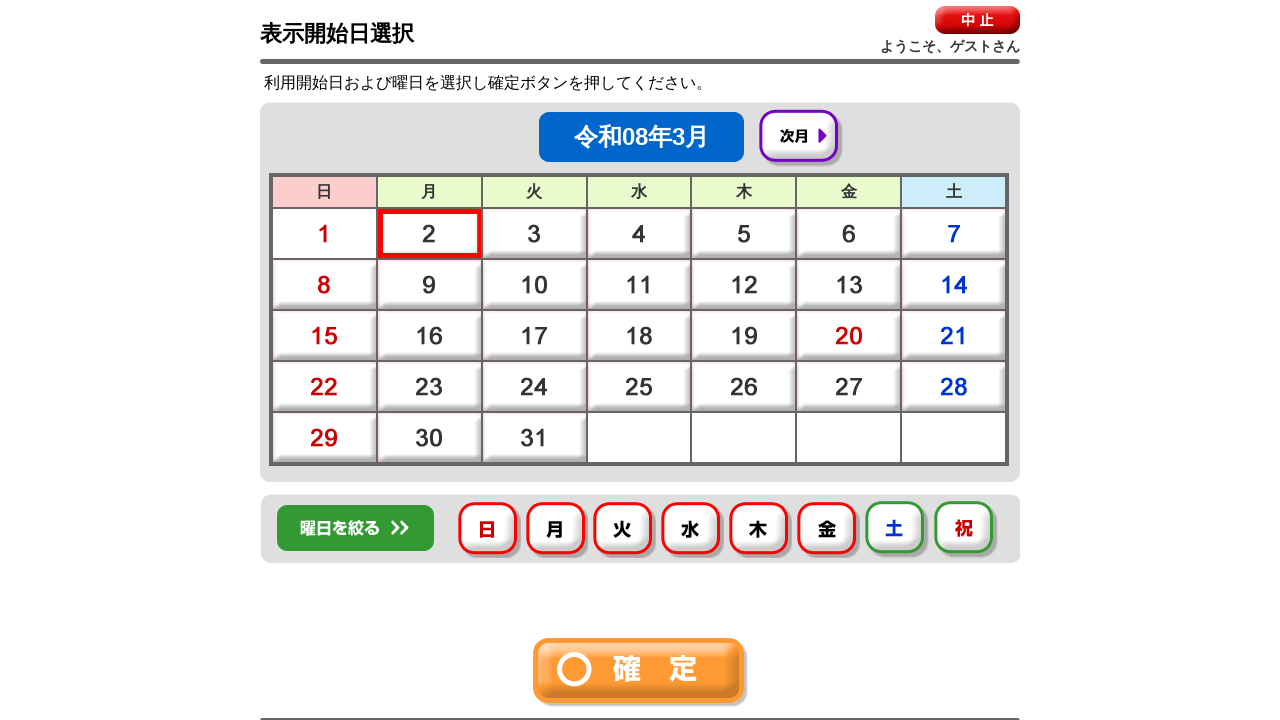

Waited 500ms after selecting day filter 6
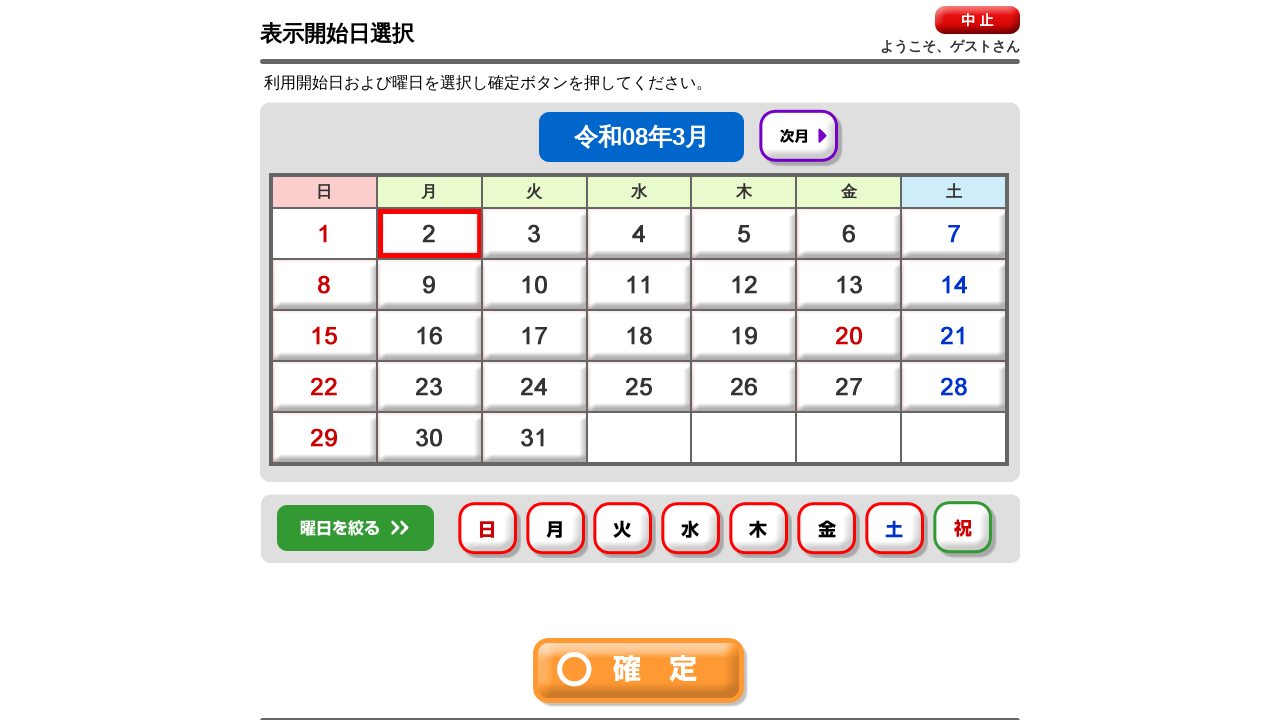

Clicked day-of-week filter 7 at (965, 530) on #img7
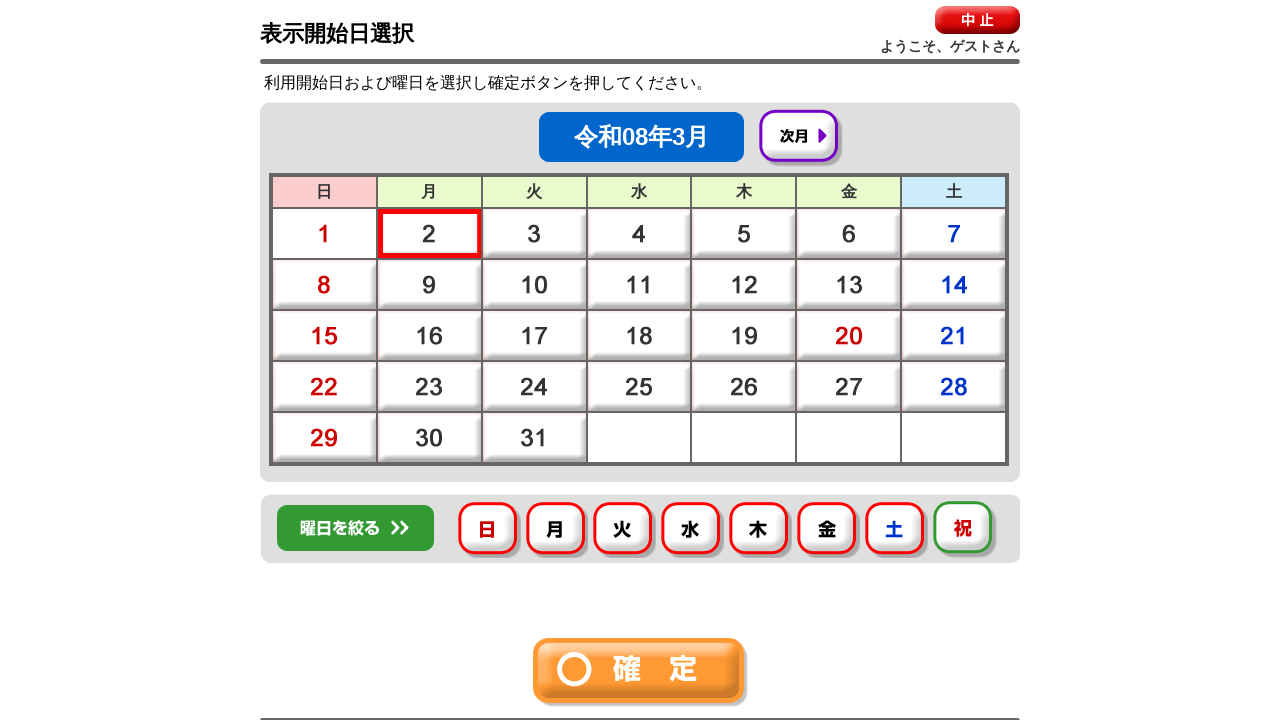

Waited 500ms after selecting day filter 7
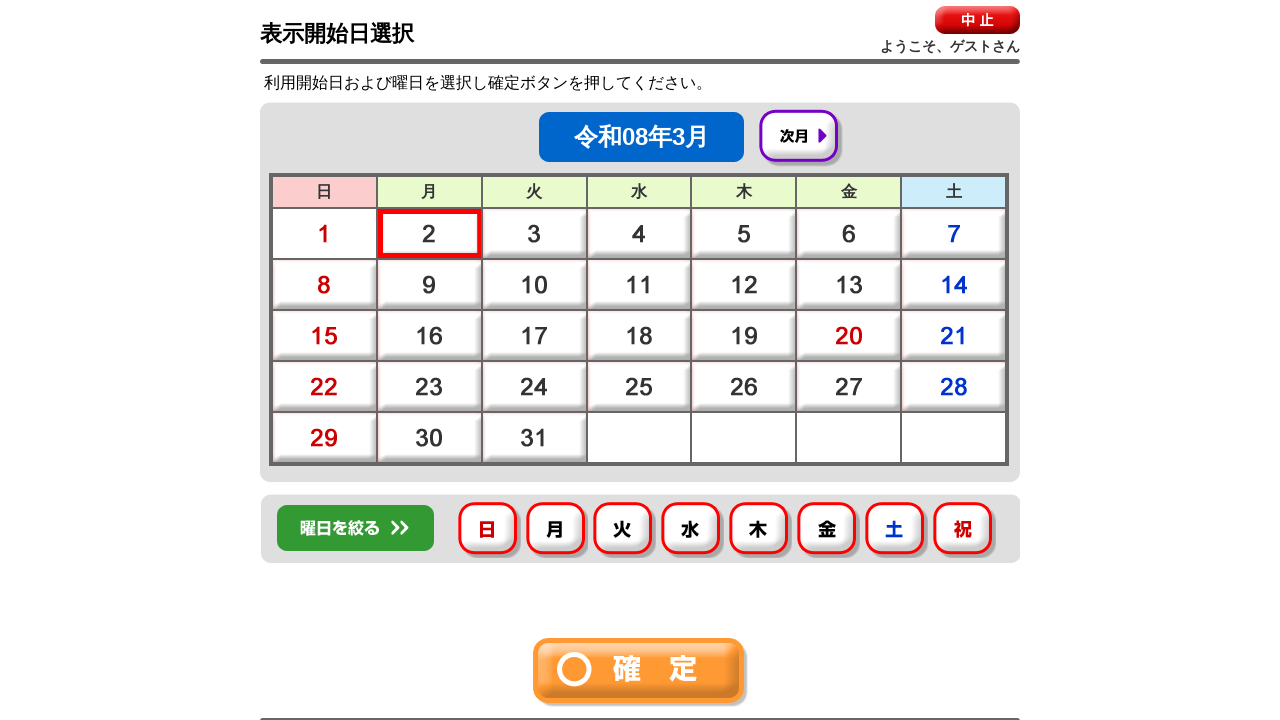

Clicked Confirm button to view availability schedule at (640, 672) on img[src*='btn-ok.gif']
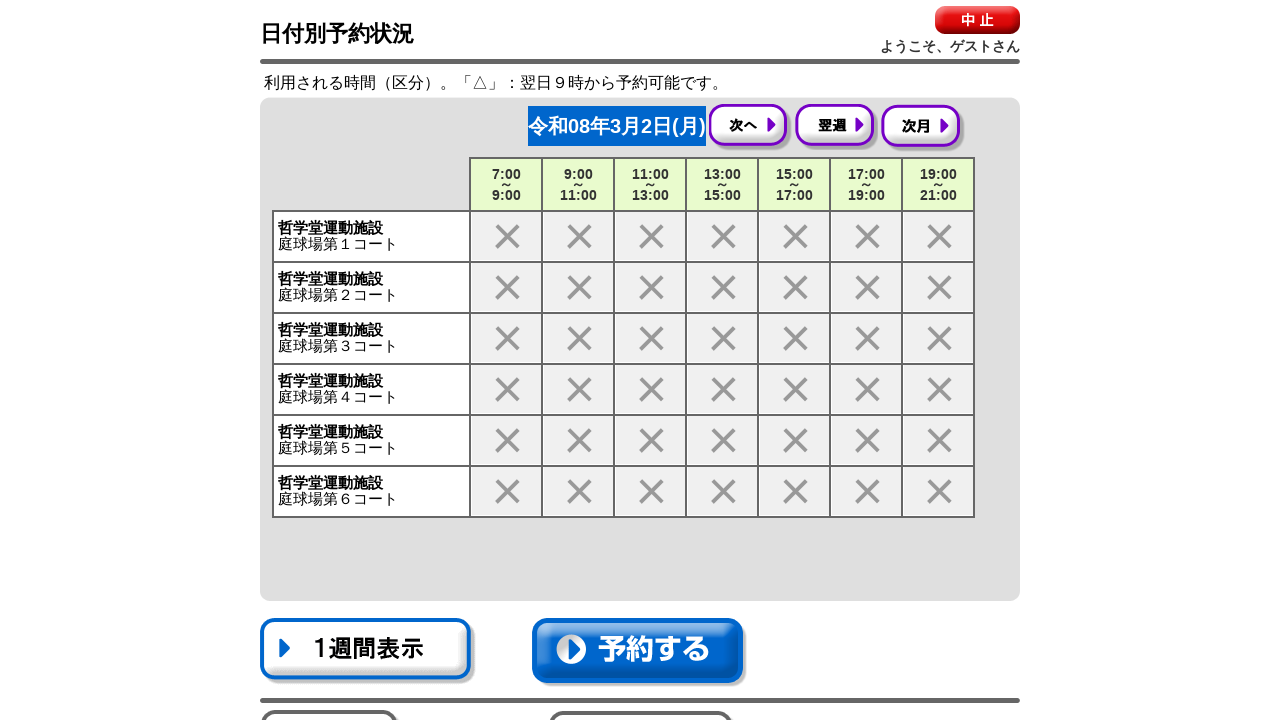

Availability schedule displayed for Tetsugakudo tennis courts
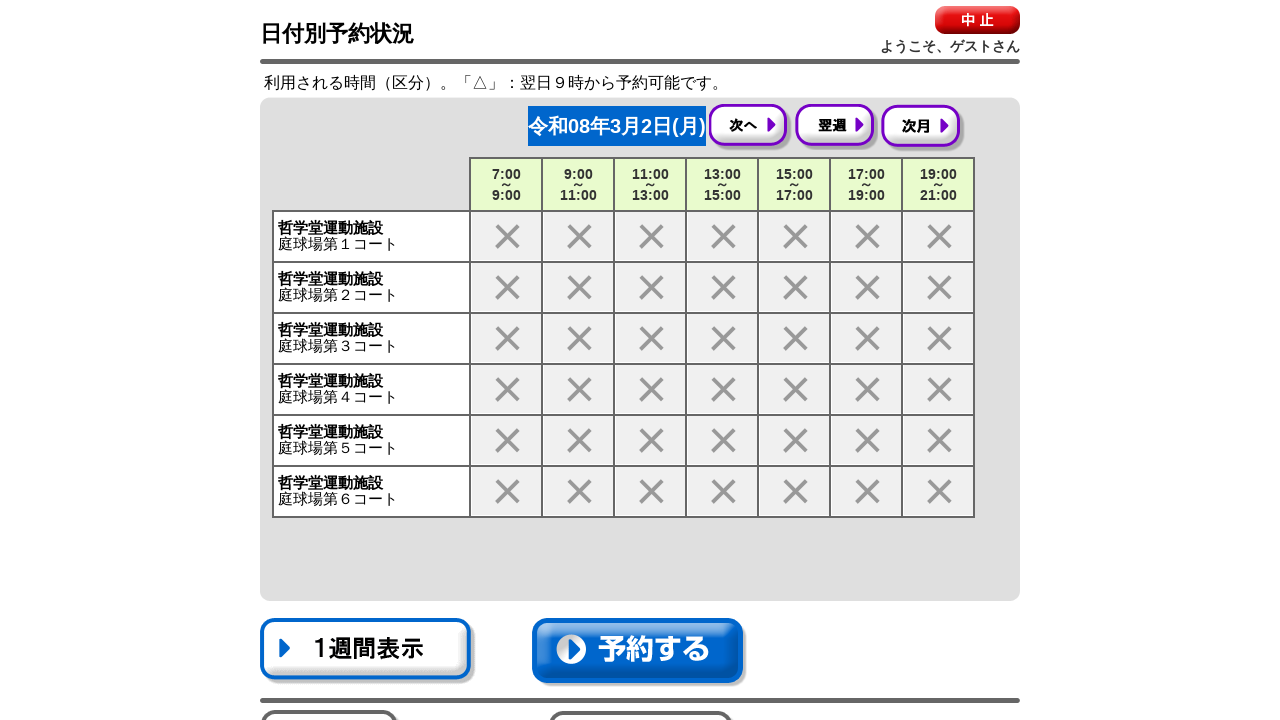

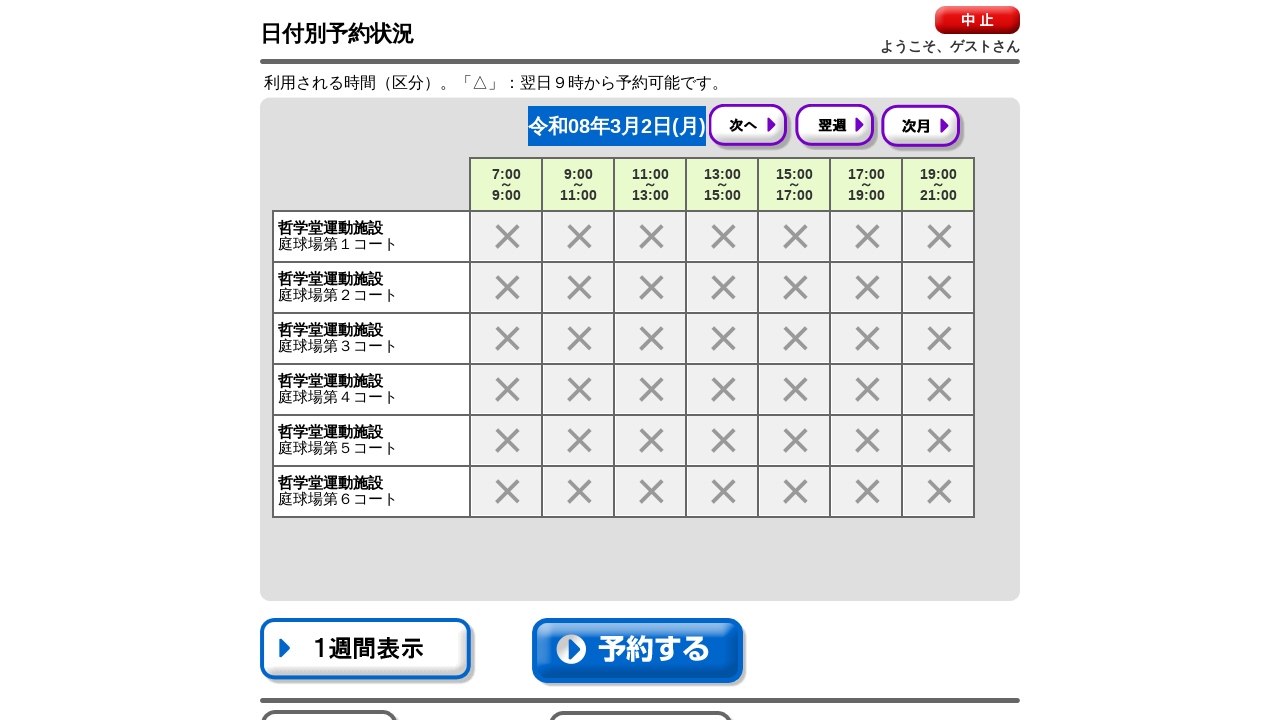